Fills out a multi-page Google Form about car preferences by entering a name, selecting an age group, and choosing options for various questions about fuel type, car preferences, budget, safety features, etc., then submits the form.

Starting URL: https://forms.gle/YScgrpBisM87YF36A

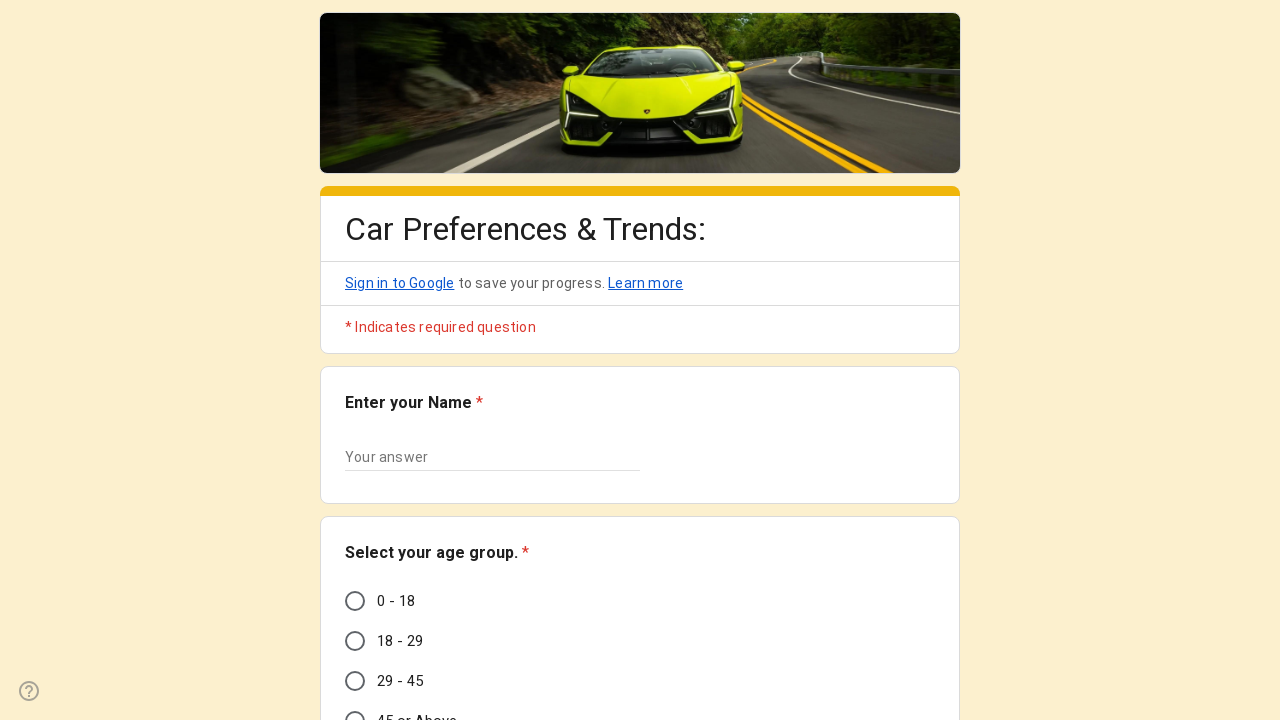

Waited for form to load - text input field found
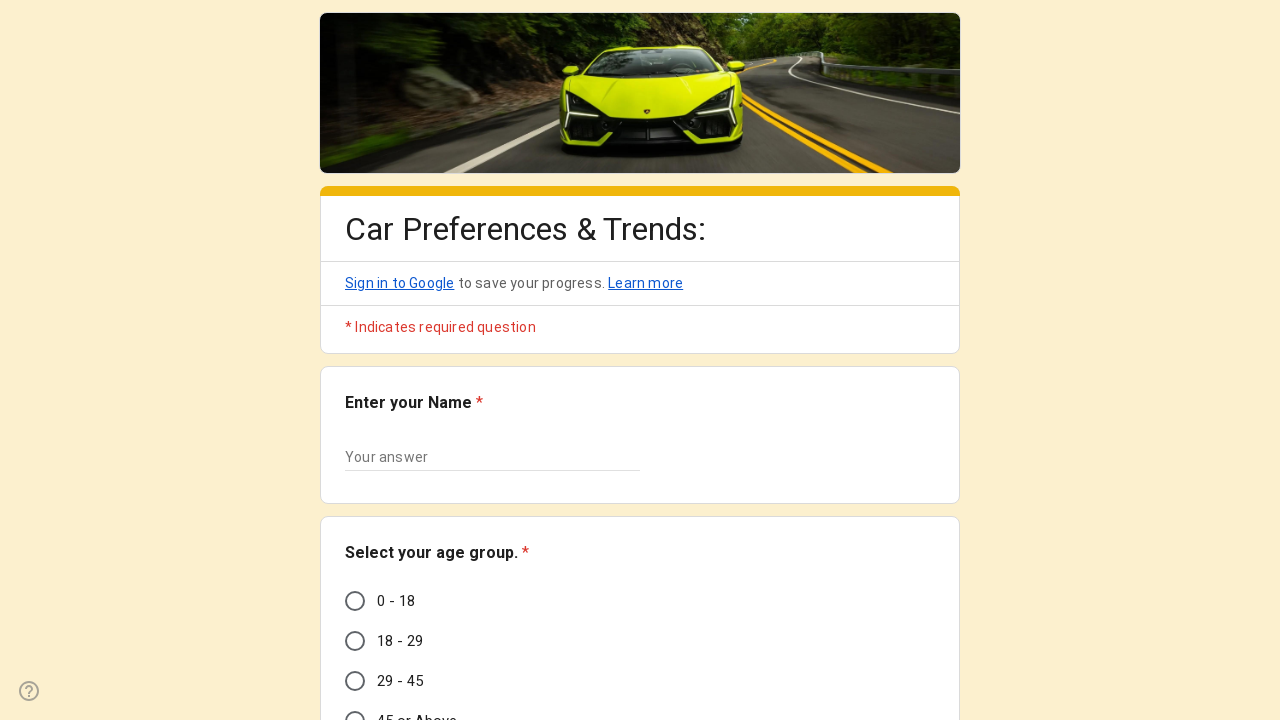

Filled in name field with 'Rohan Patil' on input[type='text']
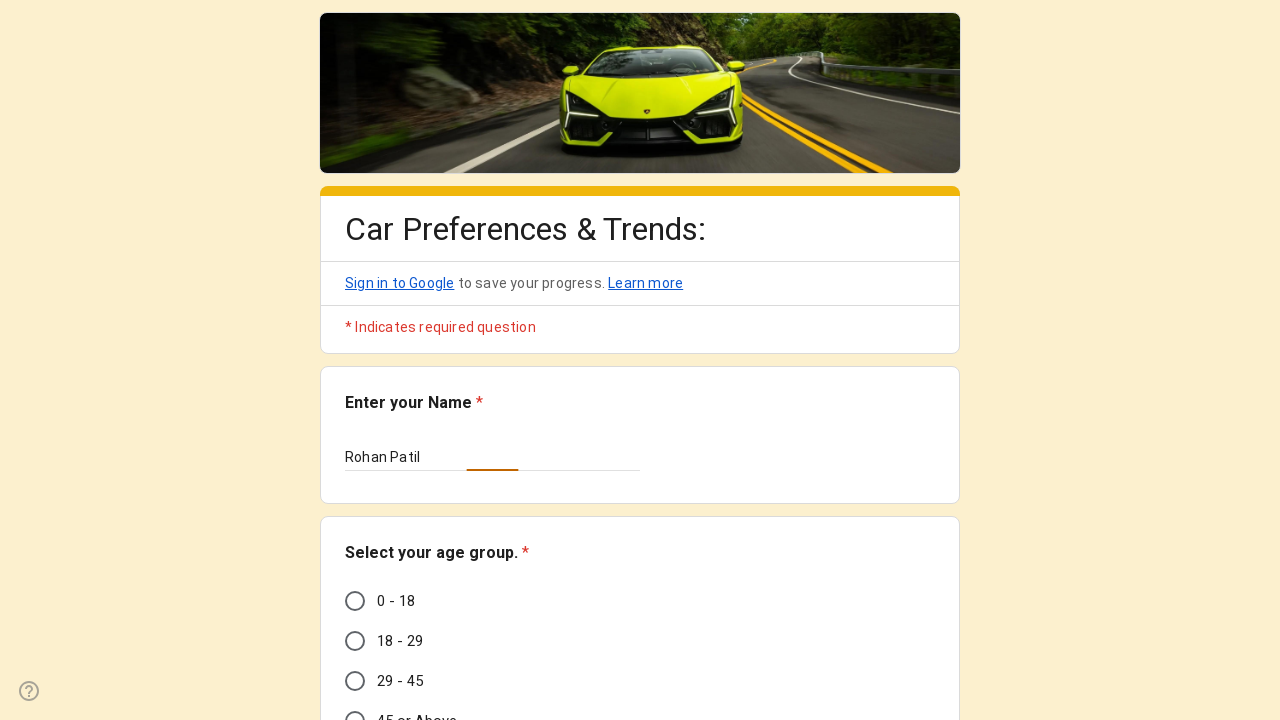

Located all radio groups on page 1
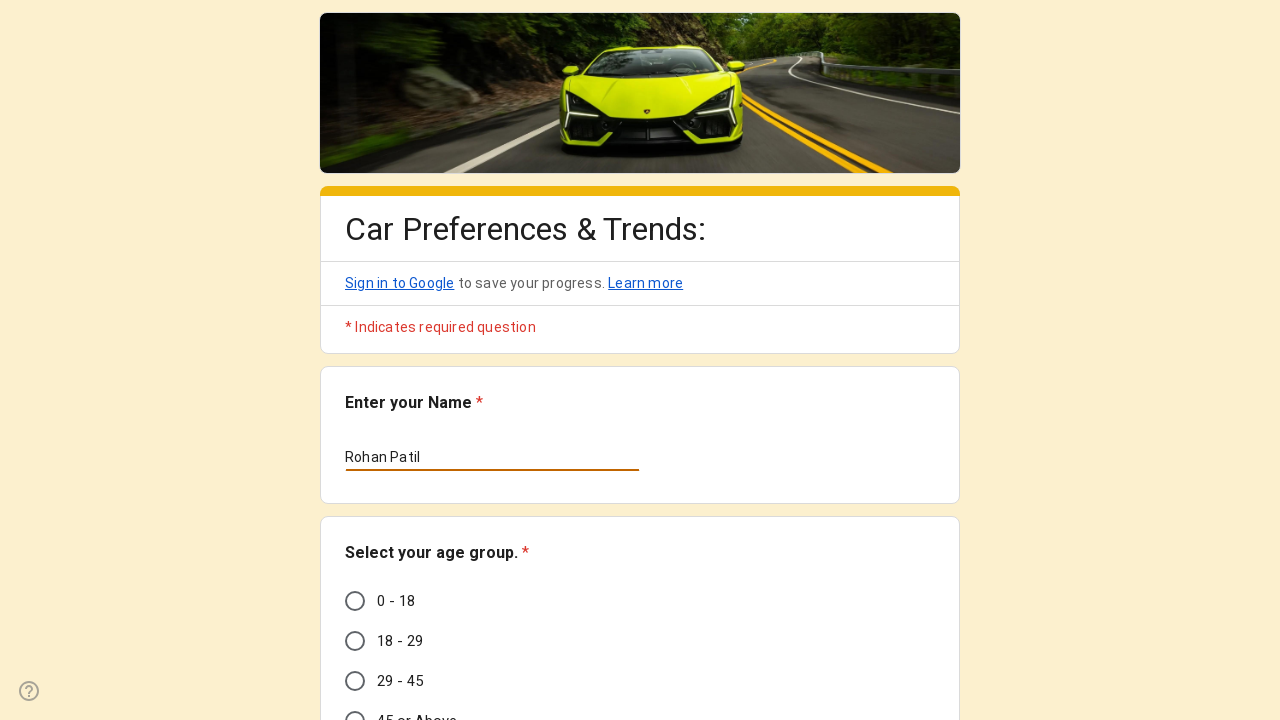

Located all radio options in age group
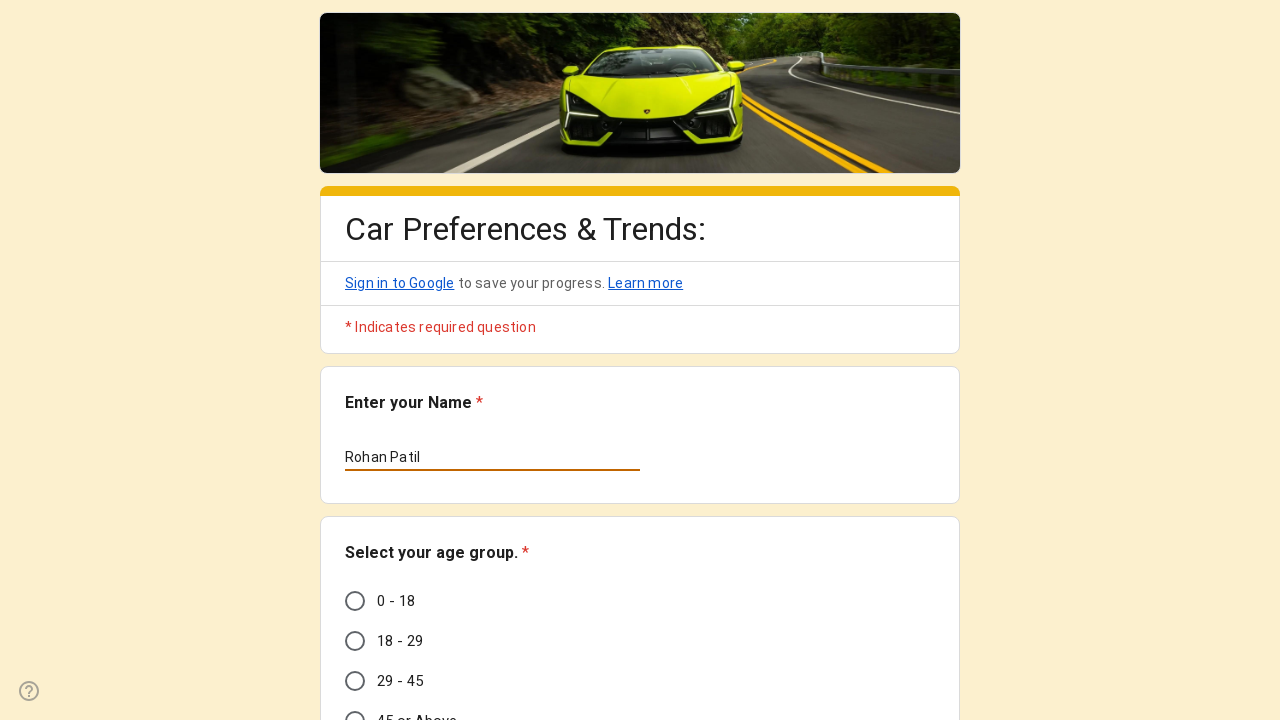

Selected age group '18 - 29' at (355, 641) on div[role='radiogroup'] >> nth=0 >> div[role='radio'] >> nth=1
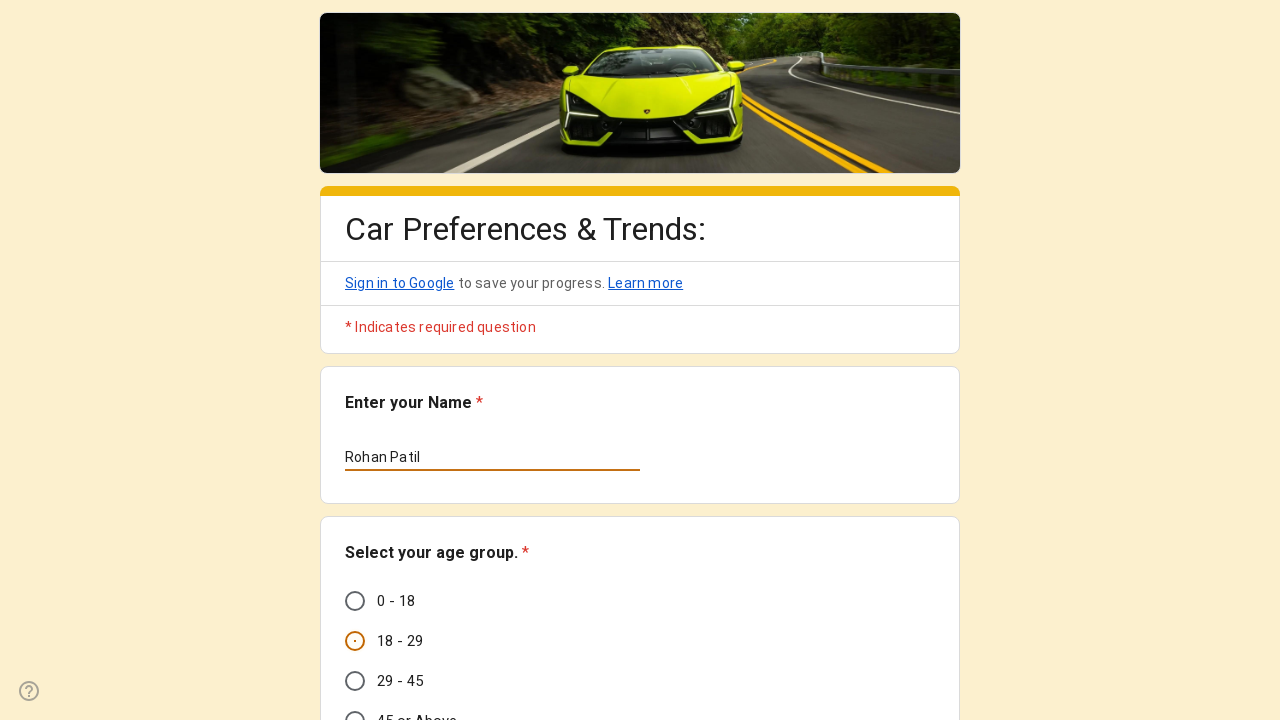

Clicked Next button to proceed to page 2 at (362, 533) on xpath=//span[text()='Next']/..
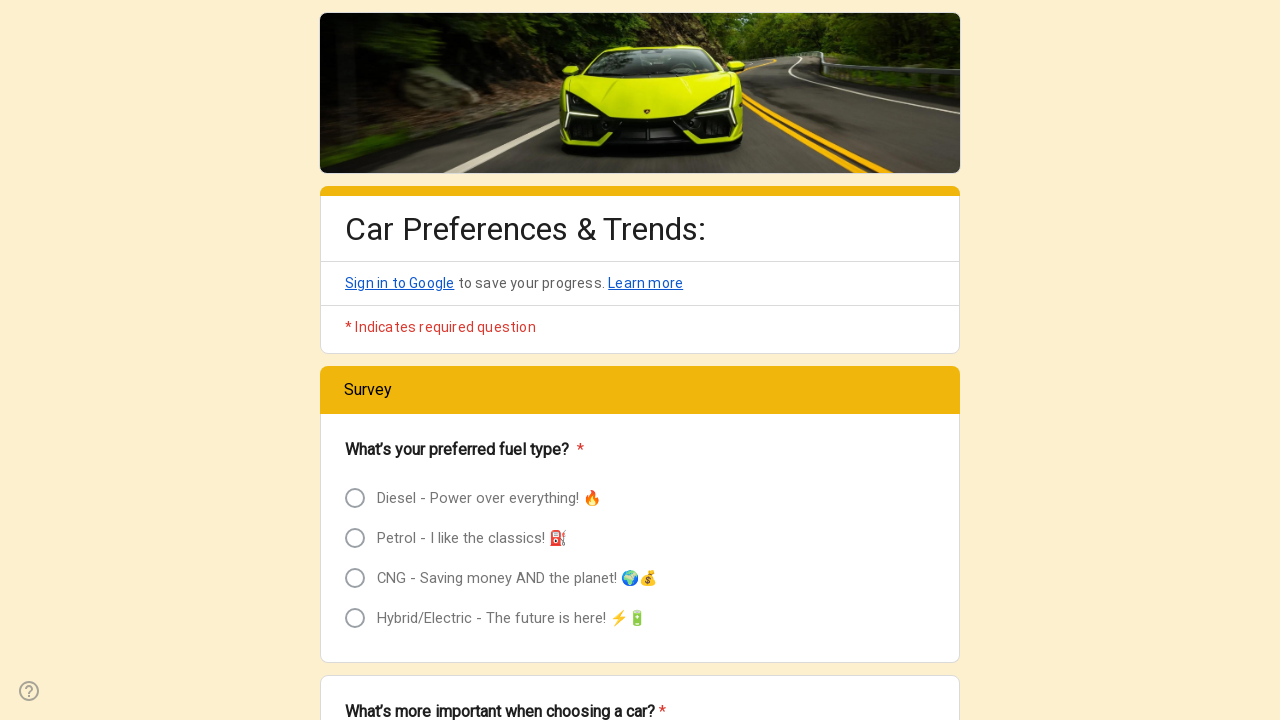

Waited 1 second for page 2 to load
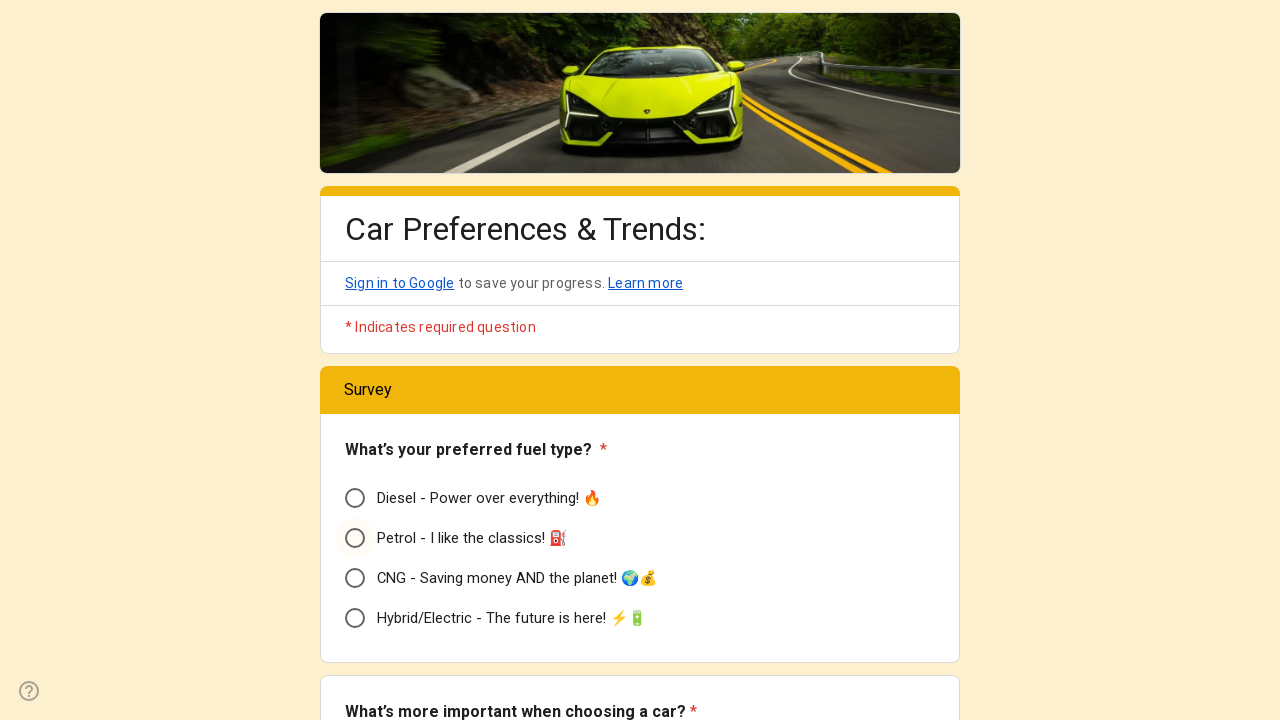

Confirmed radio groups are present on page 2
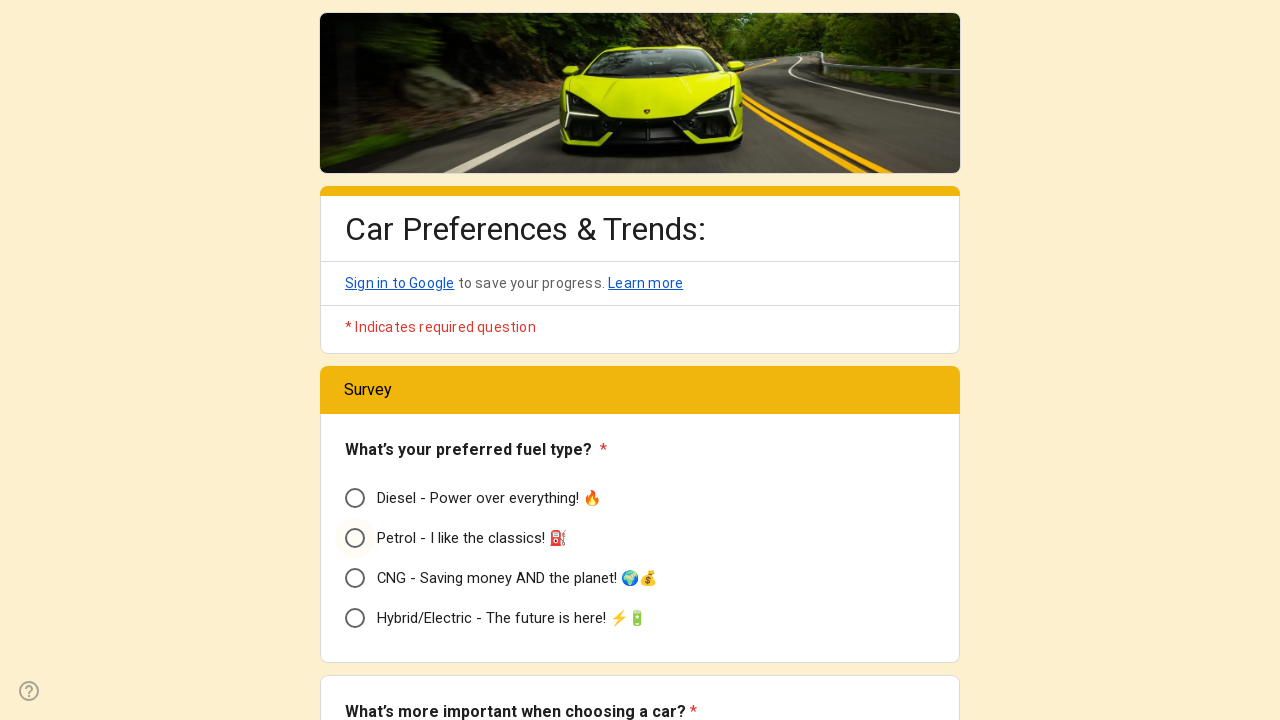

Located 12 radio groups on page 2
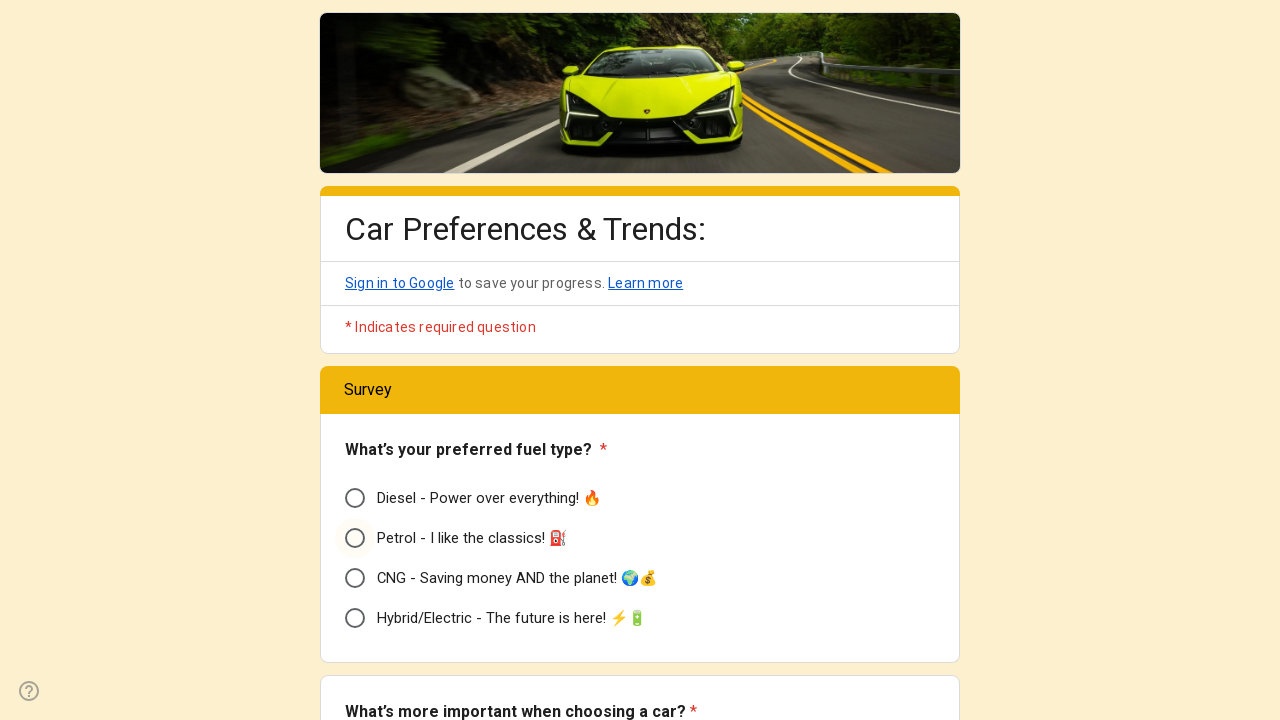

Scrolled question 1 into view
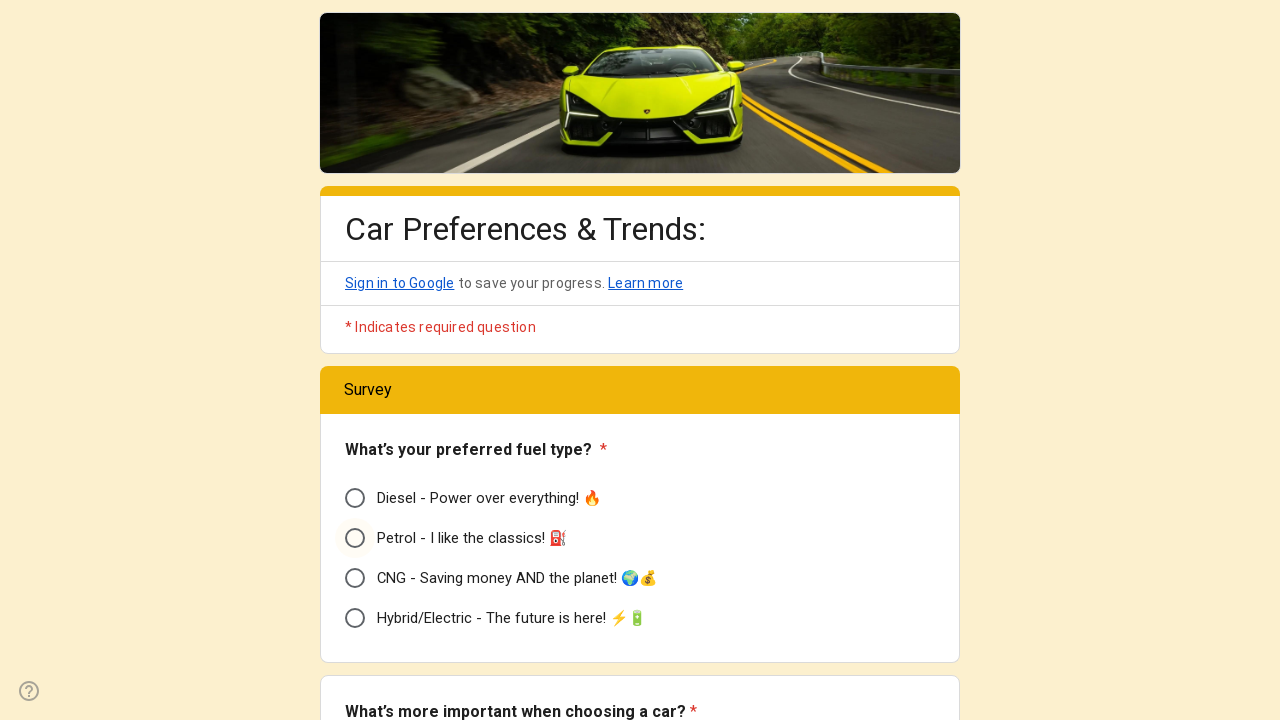

Located 4 options for question 1
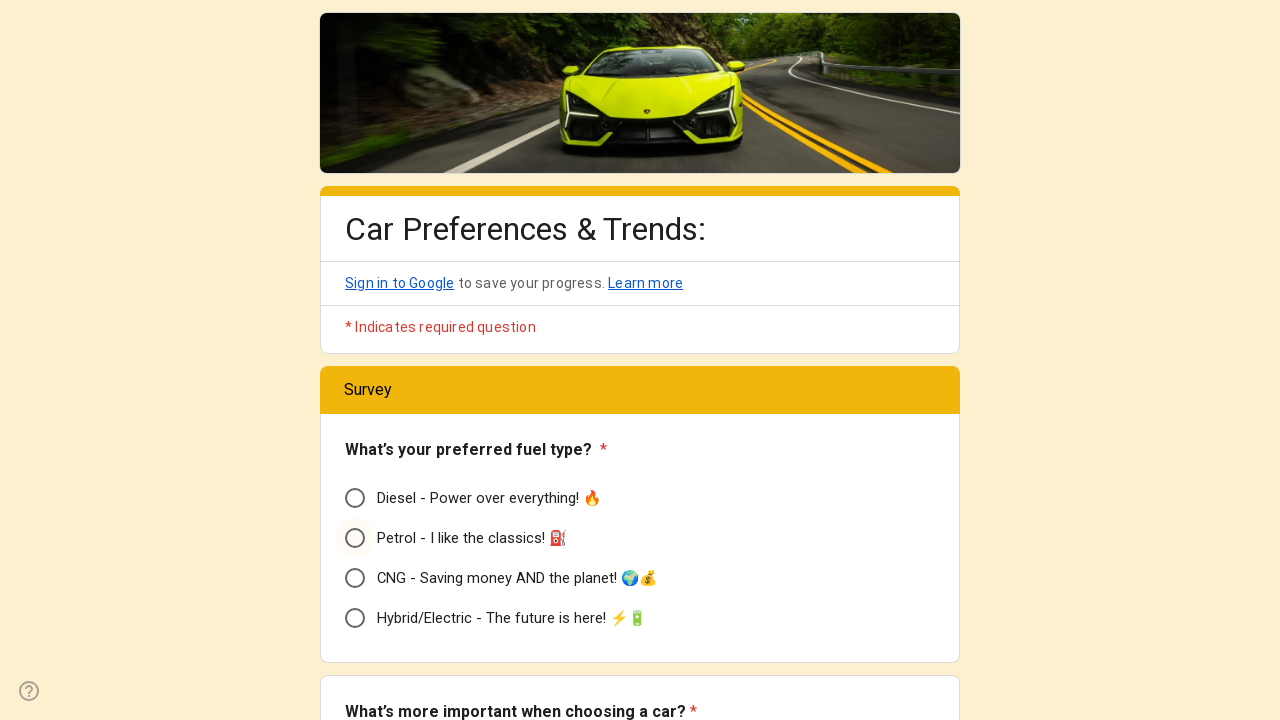

Selected option 1 for question 1 at (355, 498) on div[role='radiogroup'] >> nth=0 >> div[role='radio'] >> nth=0
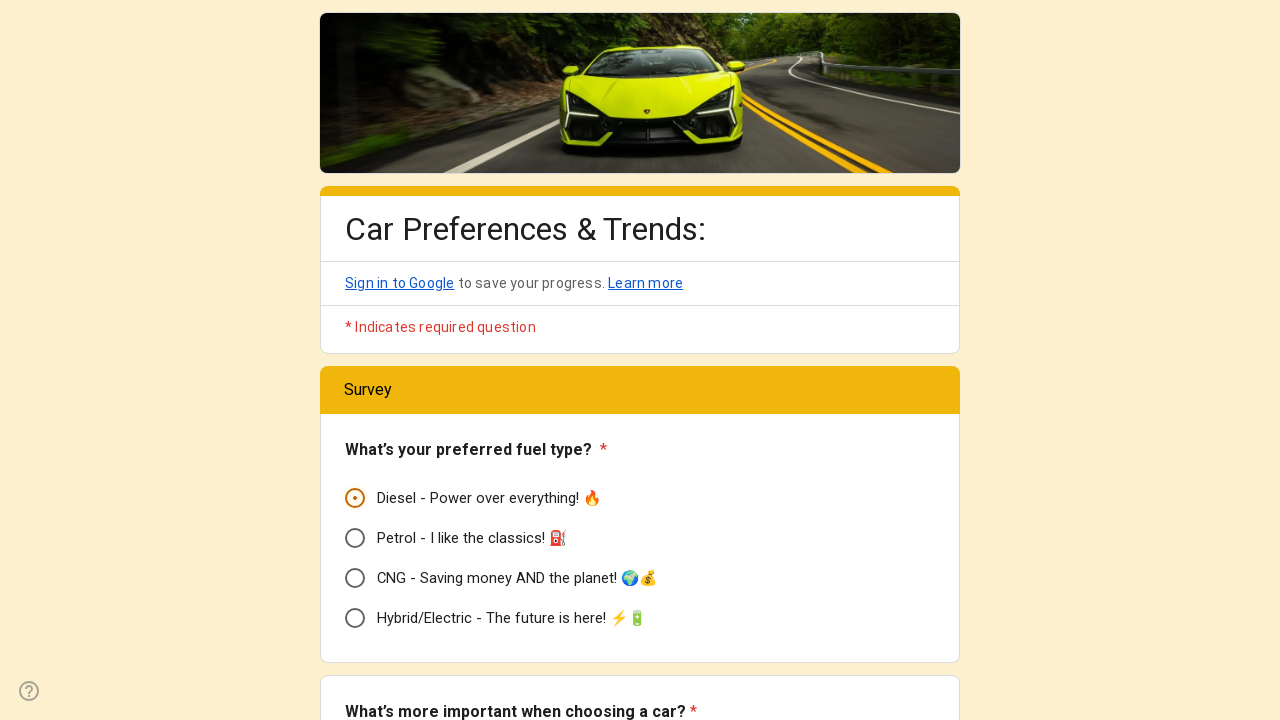

Waited 100ms before next question
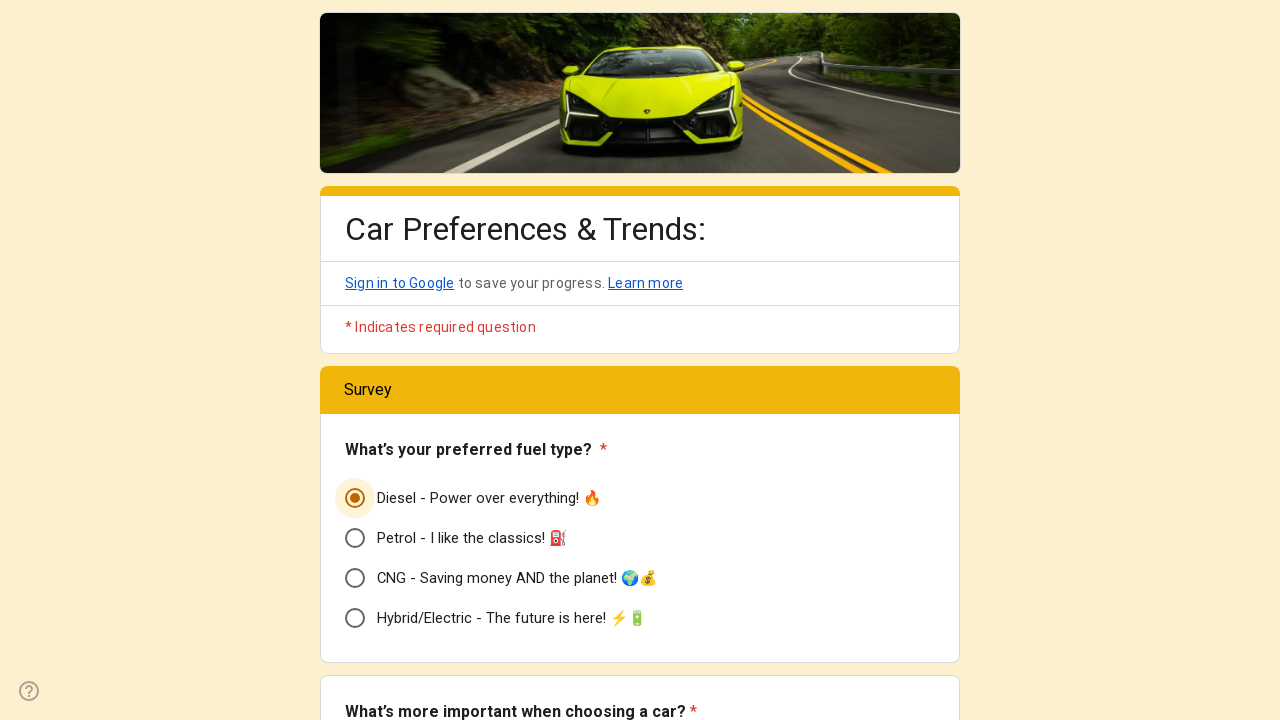

Scrolled question 2 into view
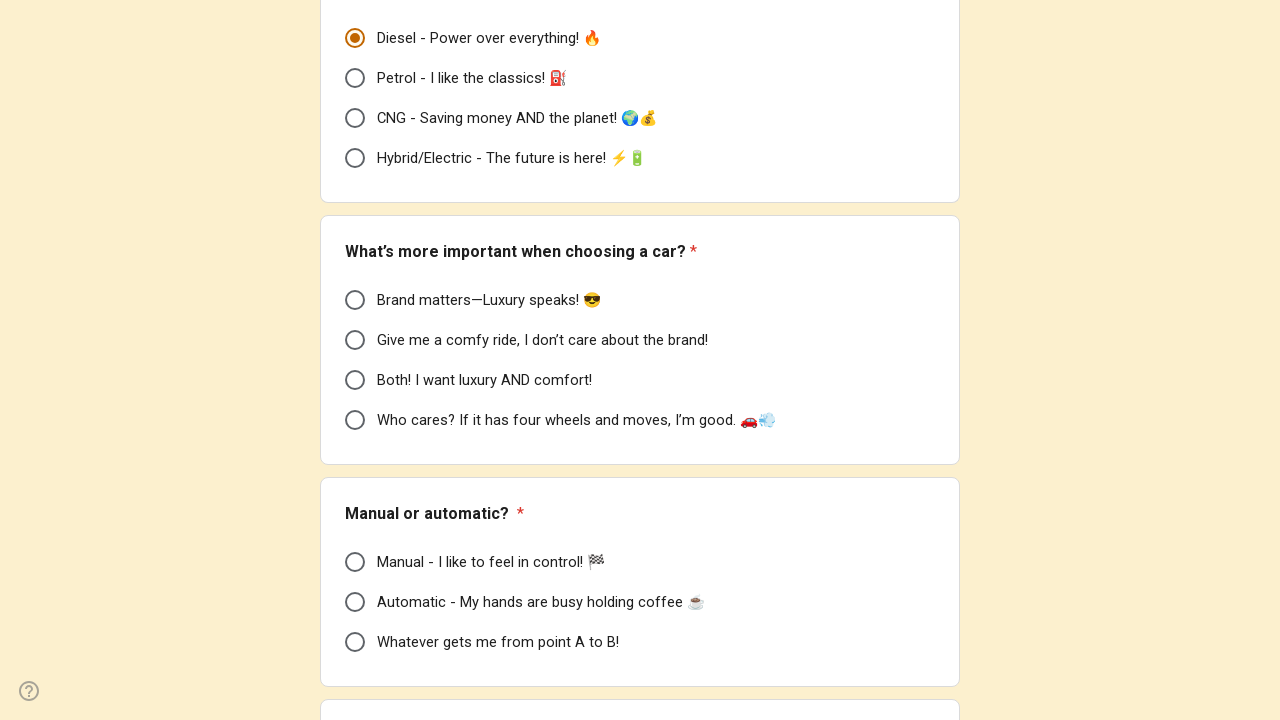

Located 4 options for question 2
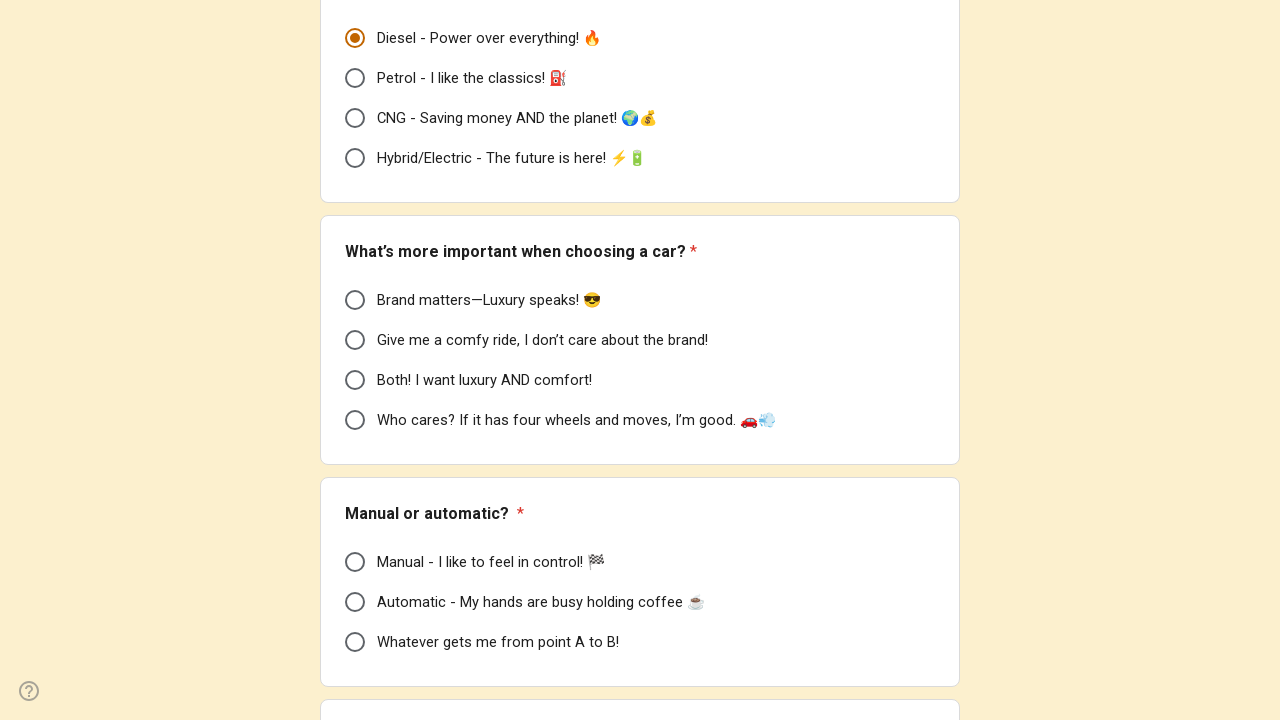

Selected option 2 for question 2 at (355, 340) on div[role='radiogroup'] >> nth=1 >> div[role='radio'] >> nth=1
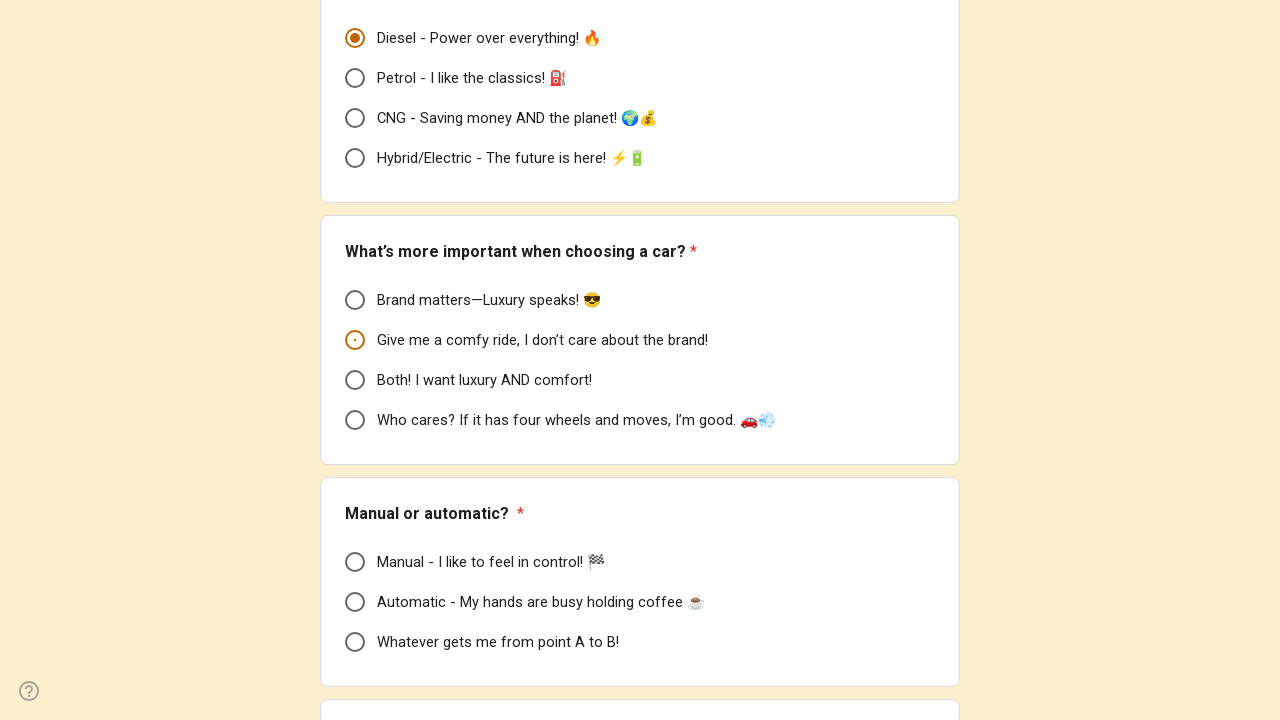

Waited 100ms before next question
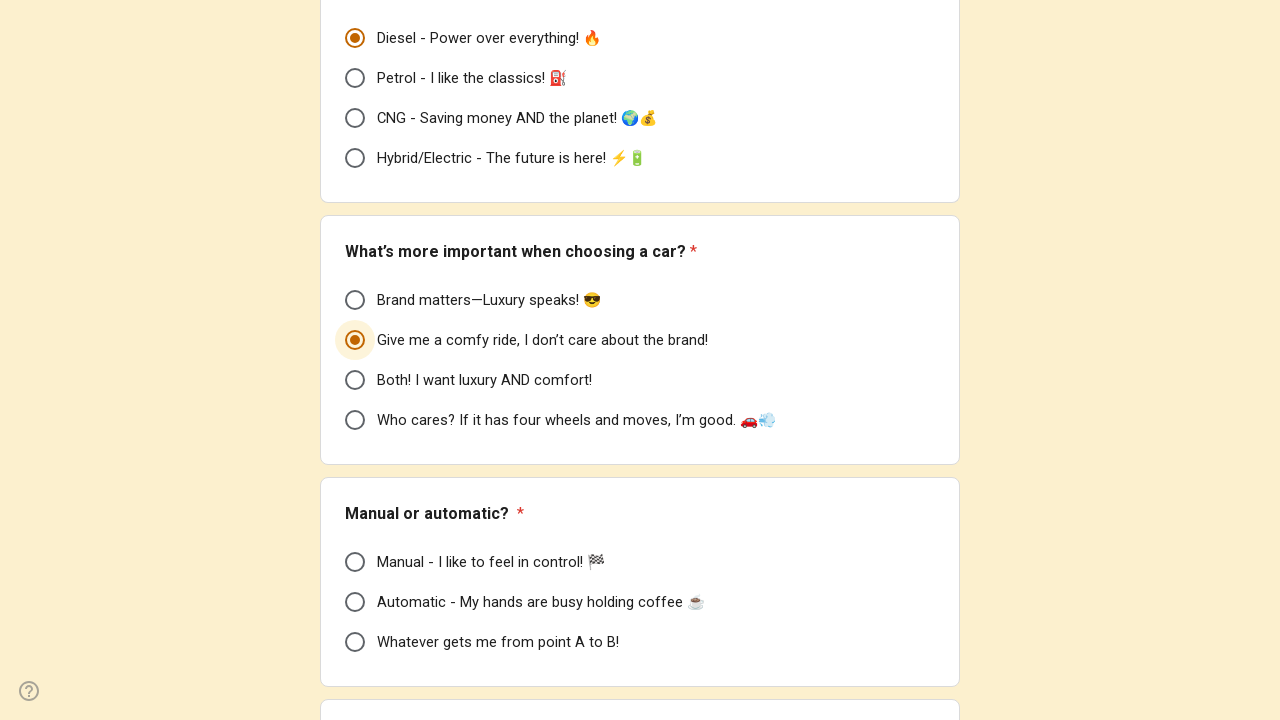

Scrolled question 3 into view
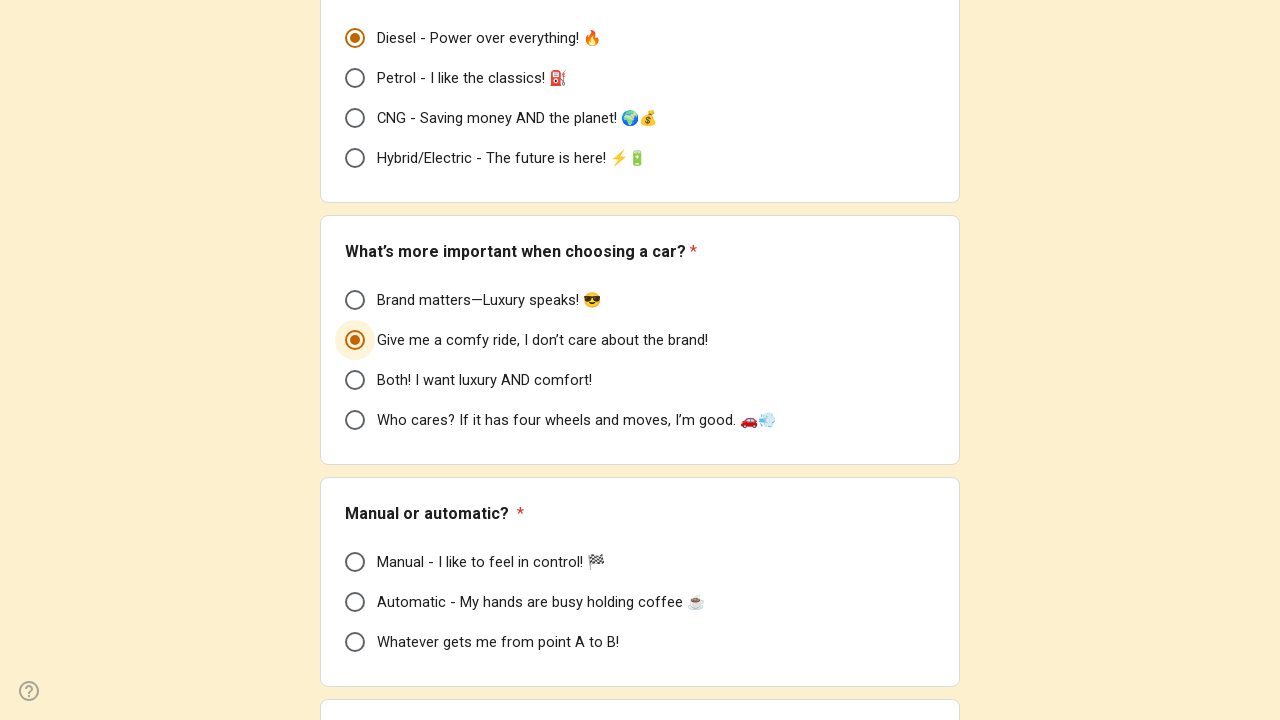

Located 3 options for question 3
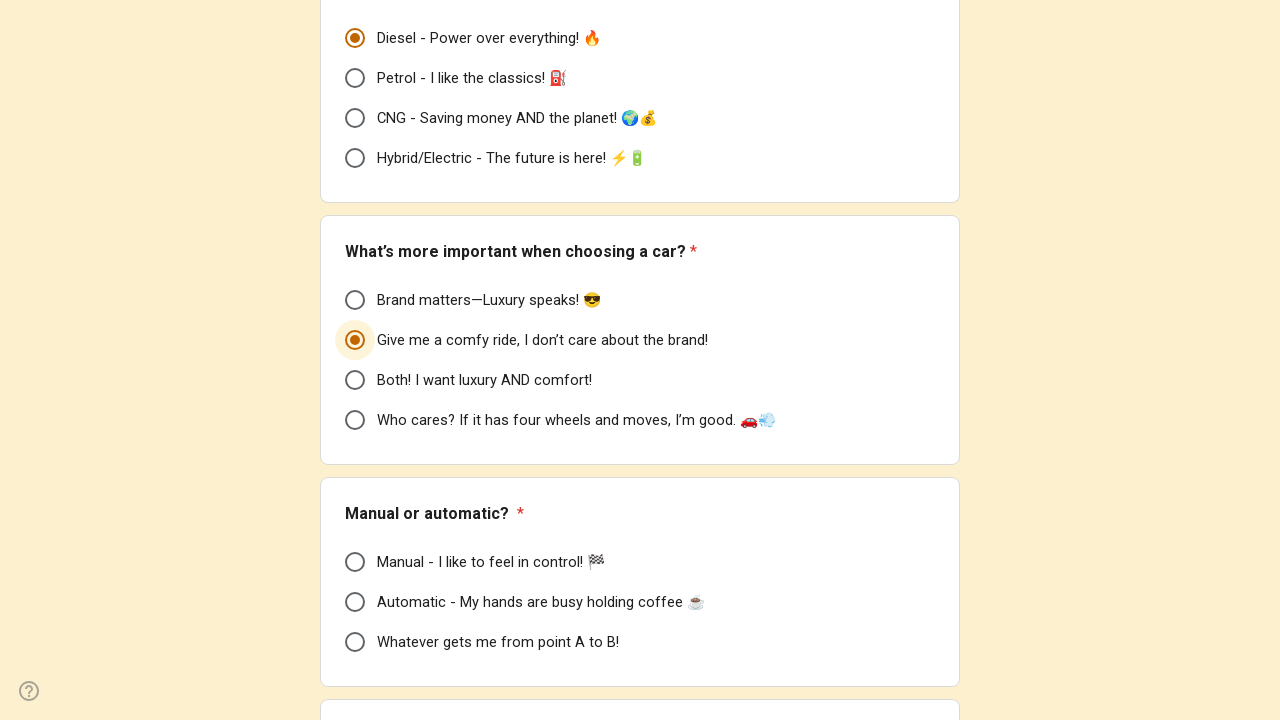

Selected option 3 for question 3 at (355, 642) on div[role='radiogroup'] >> nth=2 >> div[role='radio'] >> nth=2
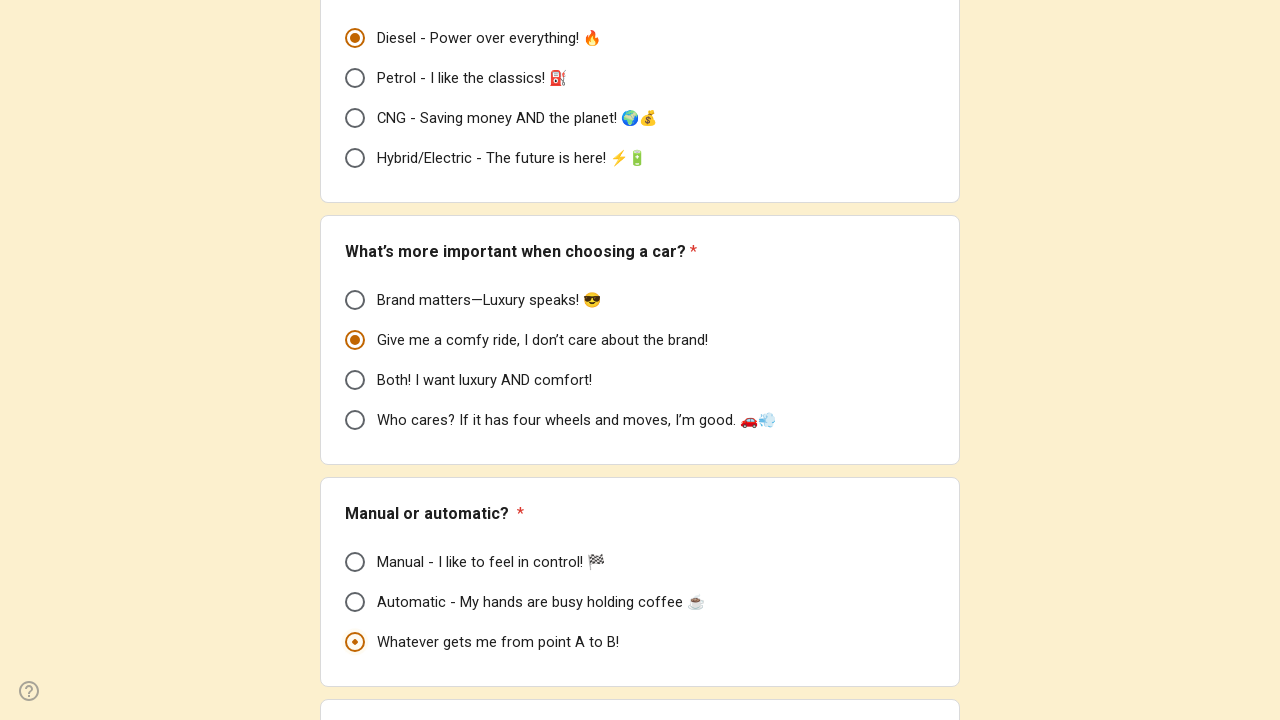

Waited 100ms before next question
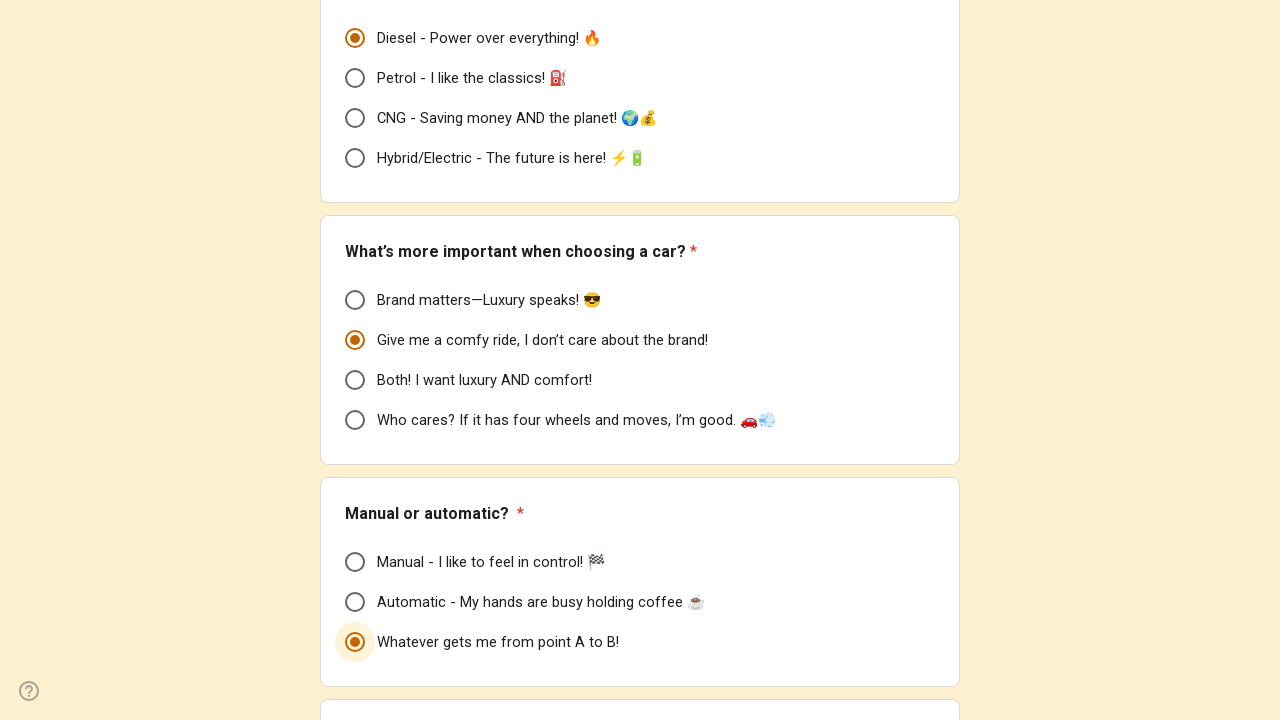

Scrolled question 4 into view
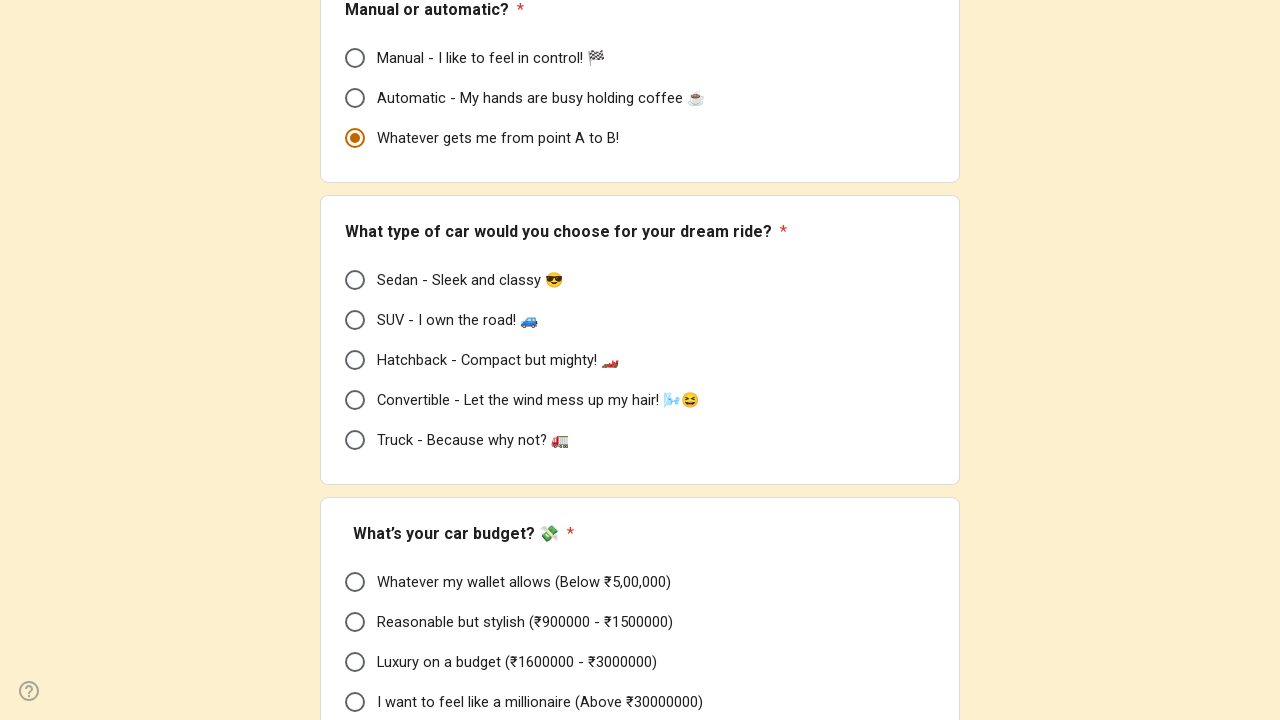

Located 5 options for question 4
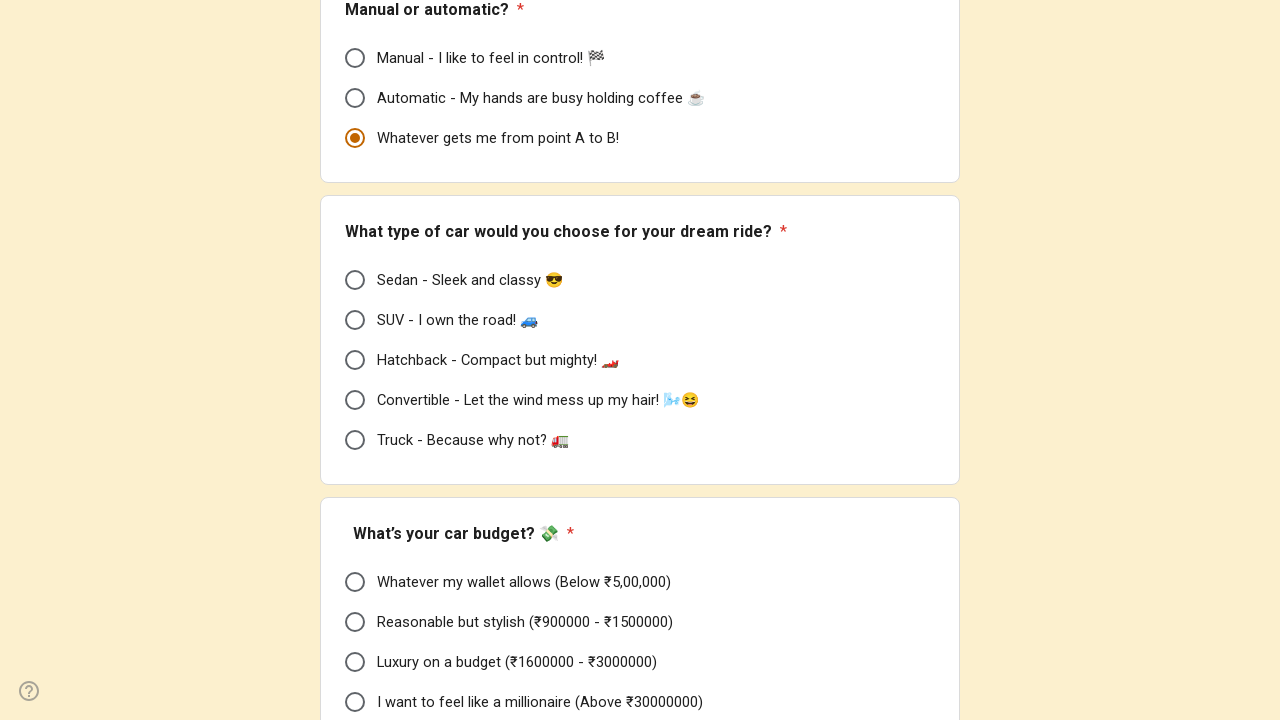

Selected option 4 for question 4 at (355, 400) on div[role='radiogroup'] >> nth=3 >> div[role='radio'] >> nth=3
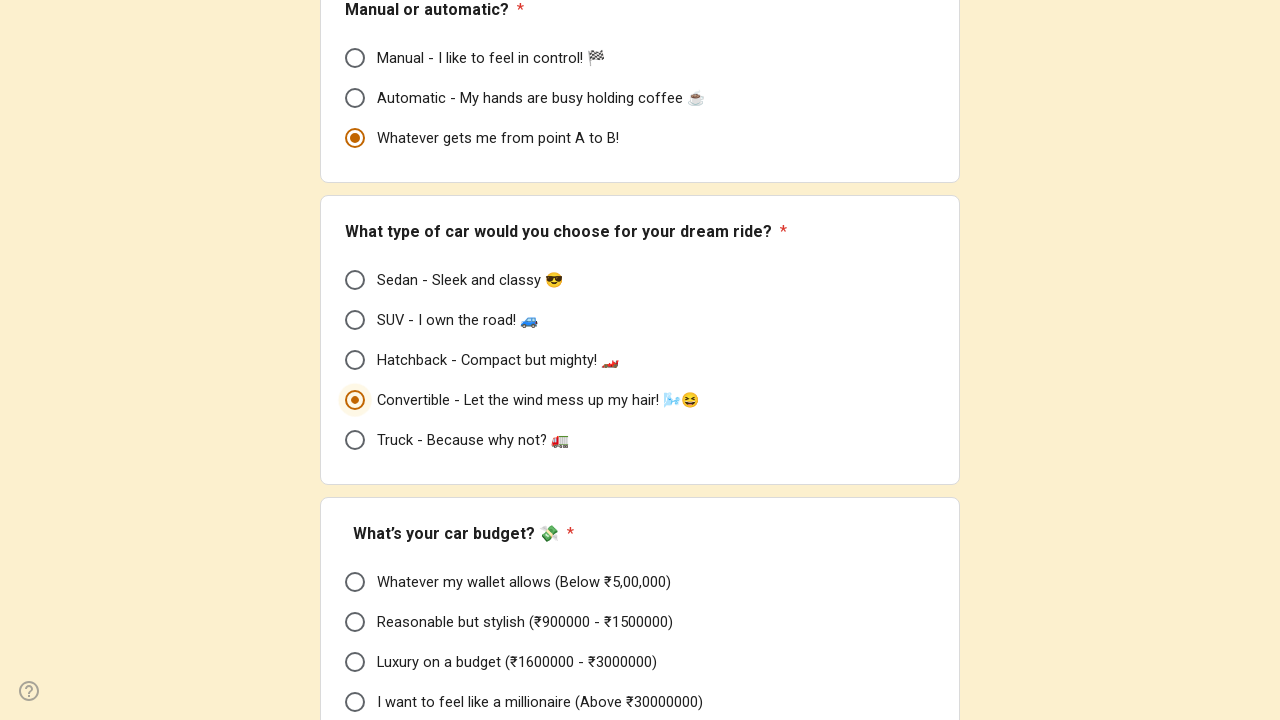

Waited 100ms before next question
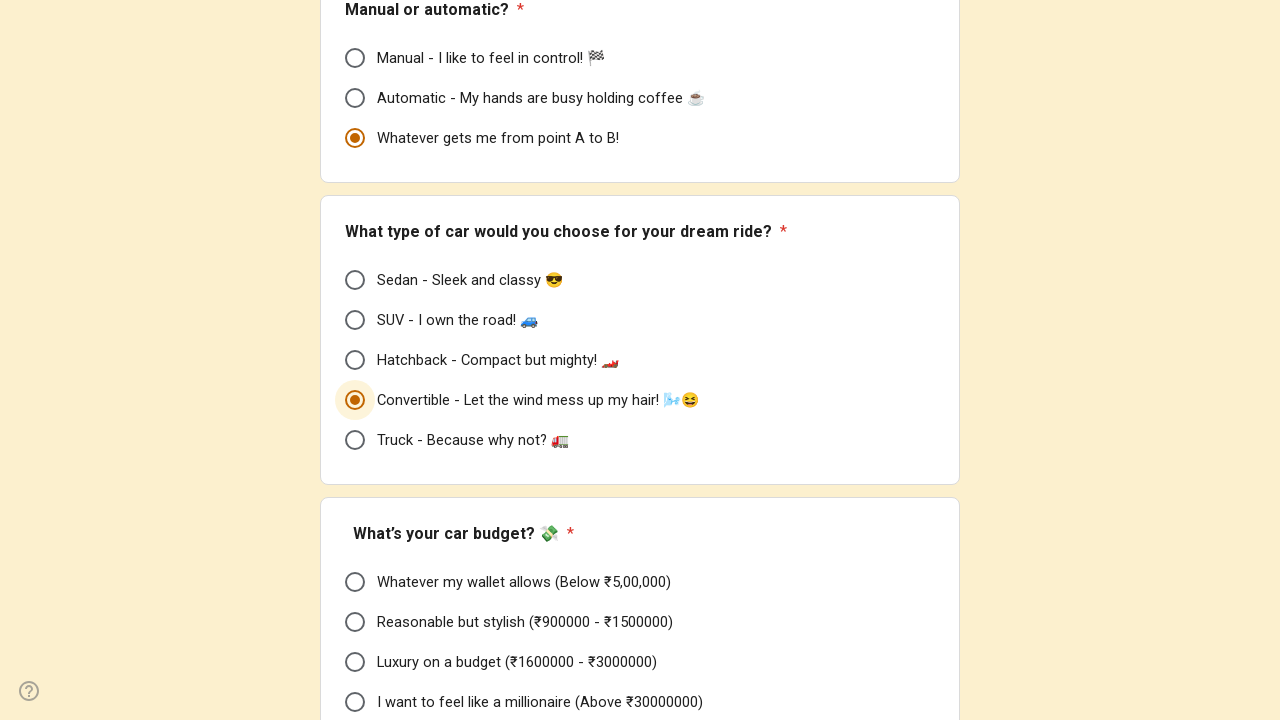

Scrolled question 5 into view
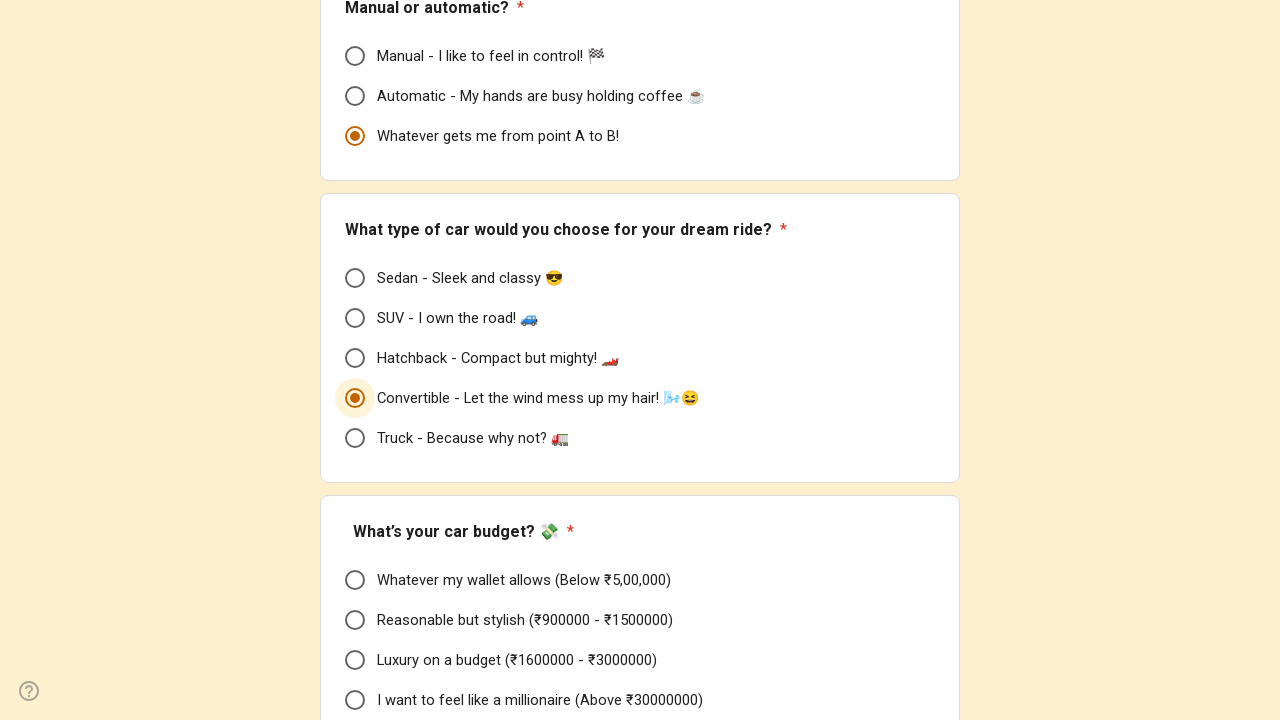

Located 4 options for question 5
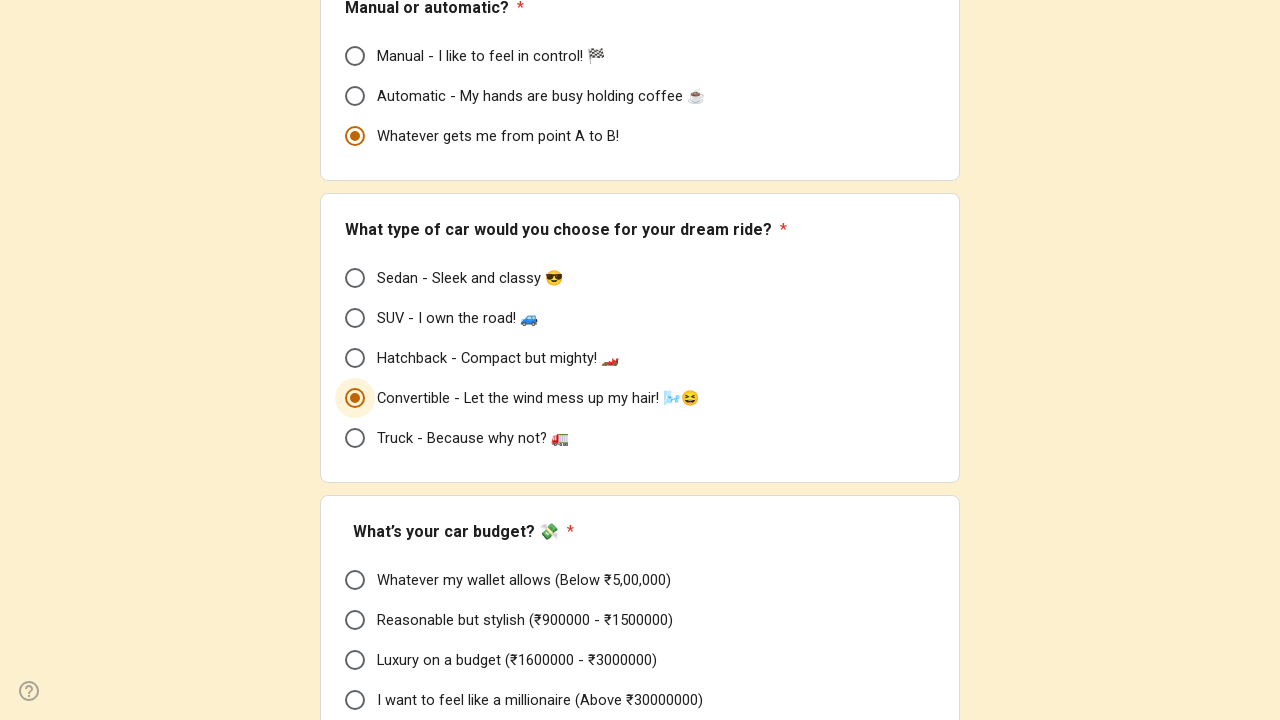

Selected option 1 for question 5 at (355, 580) on div[role='radiogroup'] >> nth=4 >> div[role='radio'] >> nth=0
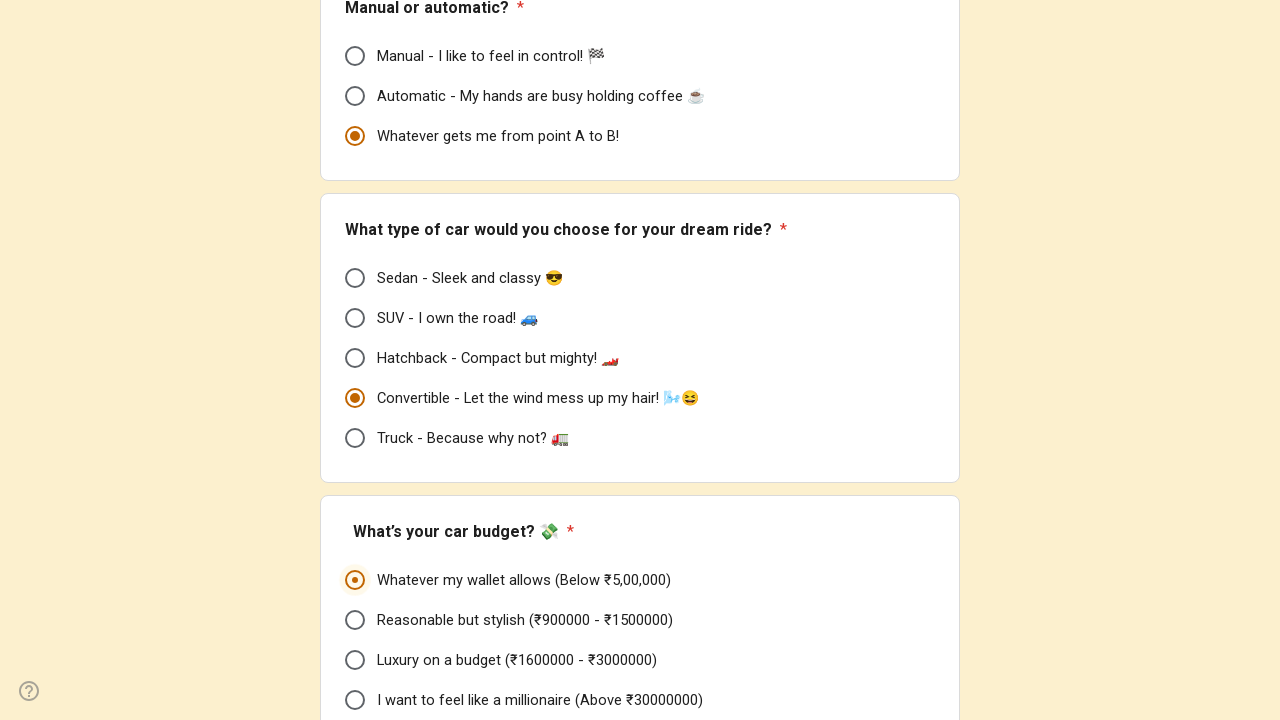

Waited 100ms before next question
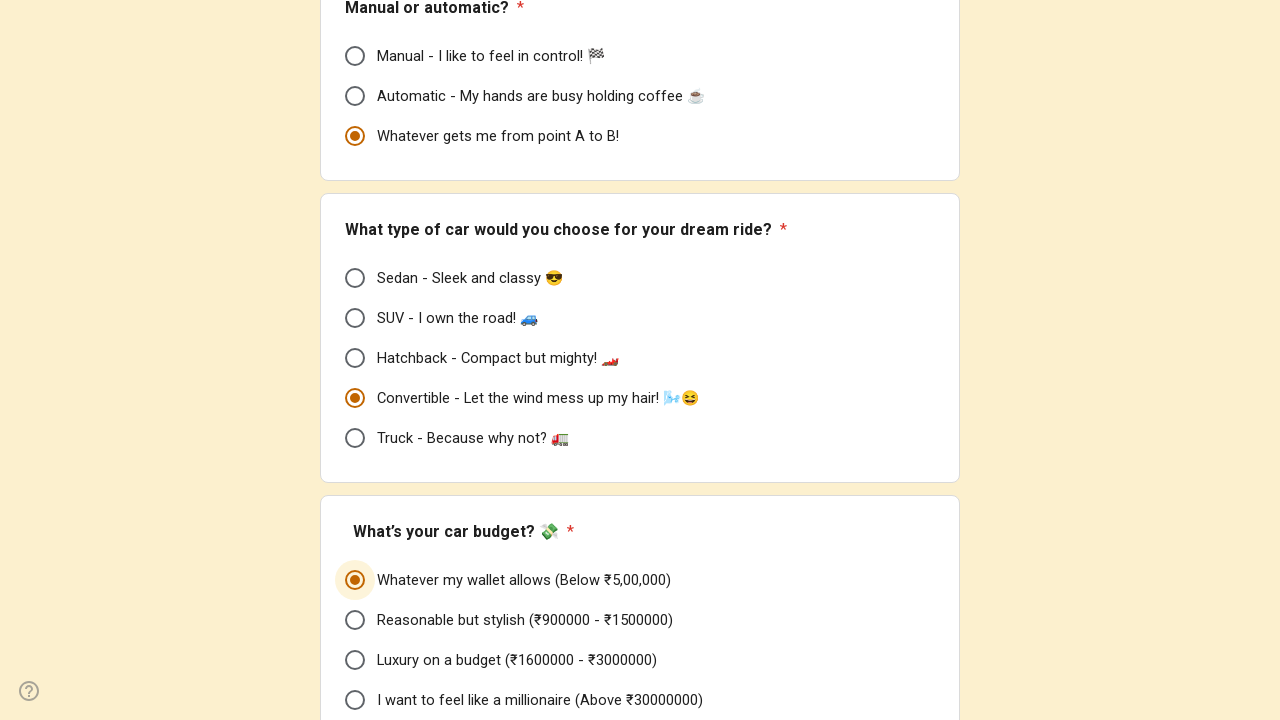

Scrolled question 6 into view
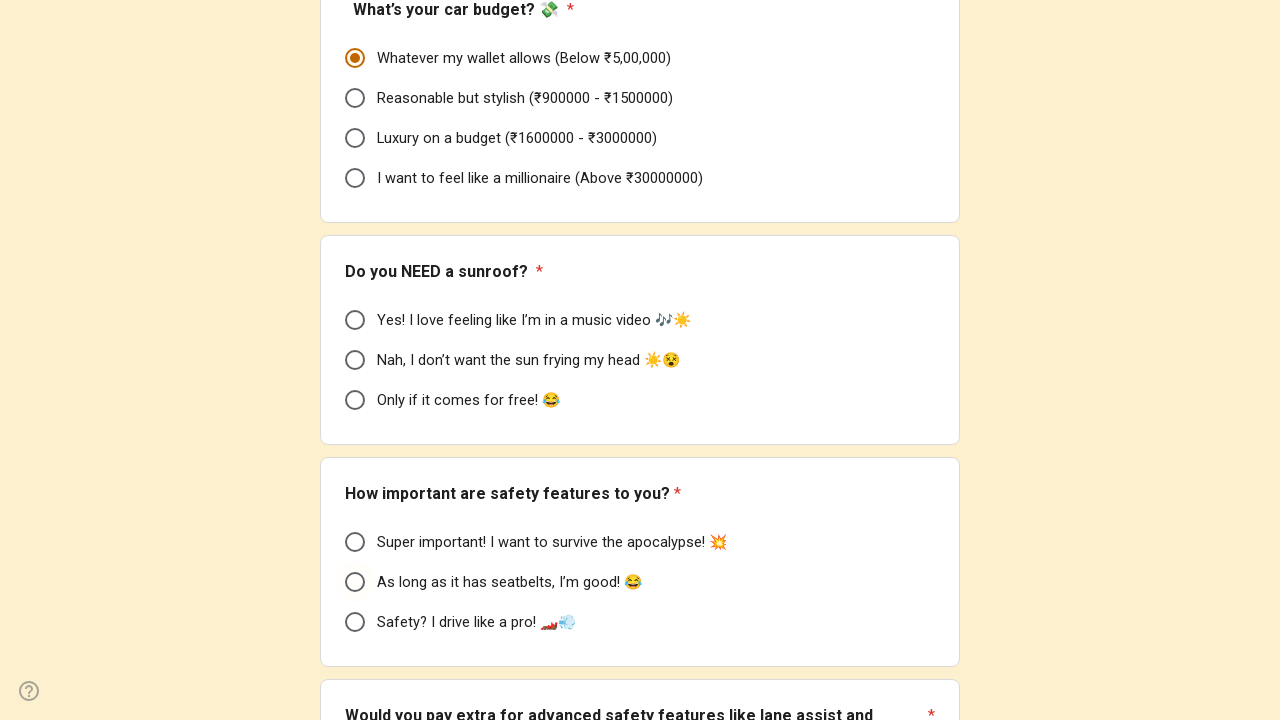

Located 3 options for question 6
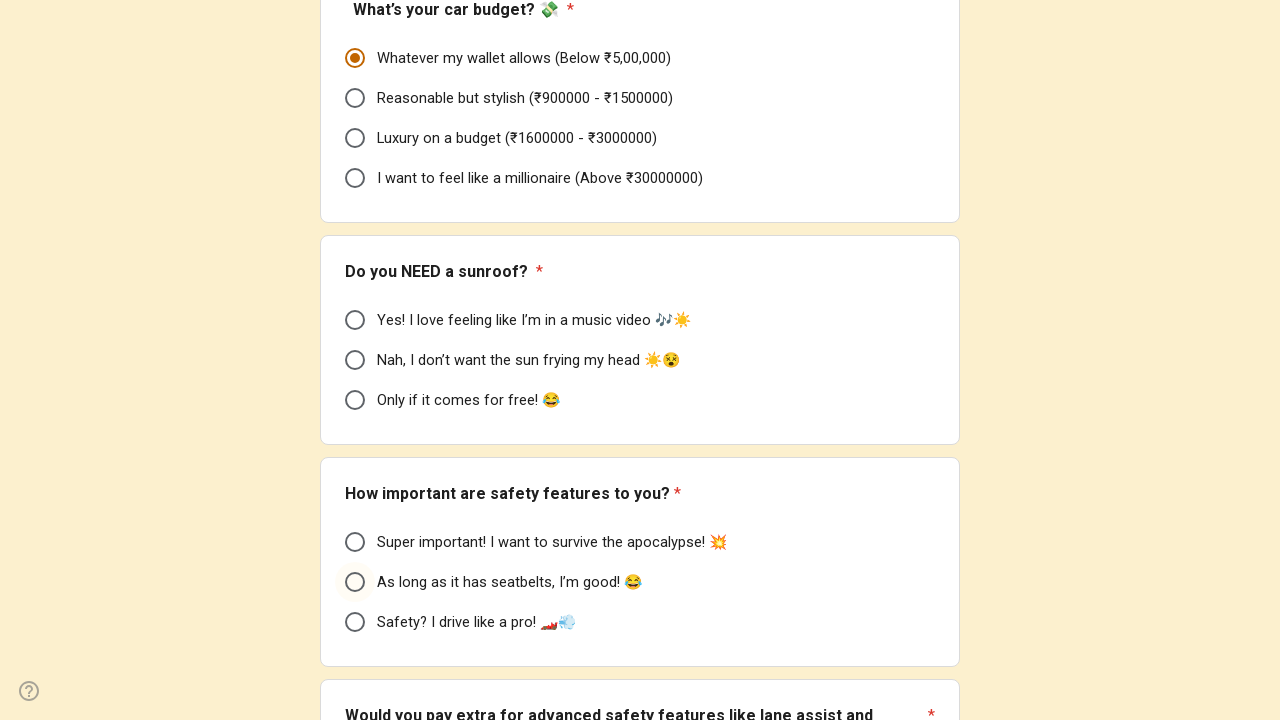

Selected option 3 for question 6 at (355, 400) on div[role='radiogroup'] >> nth=5 >> div[role='radio'] >> nth=2
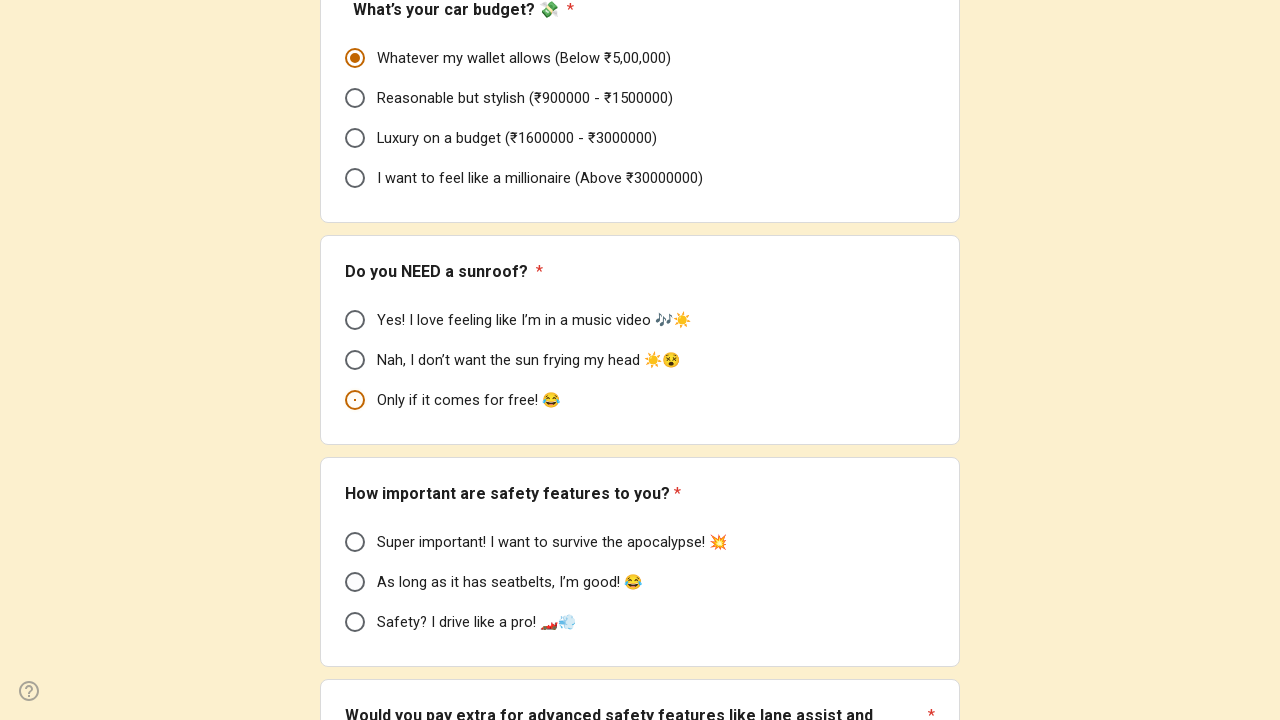

Waited 100ms before next question
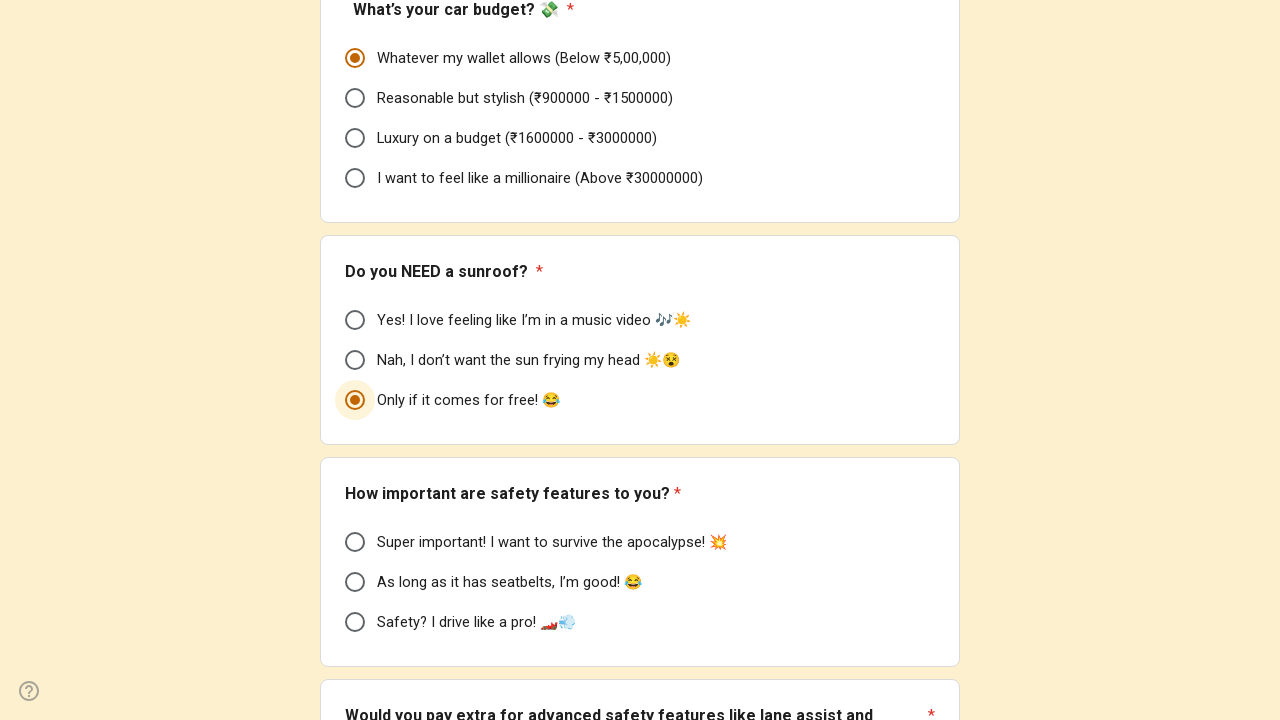

Scrolled question 7 into view
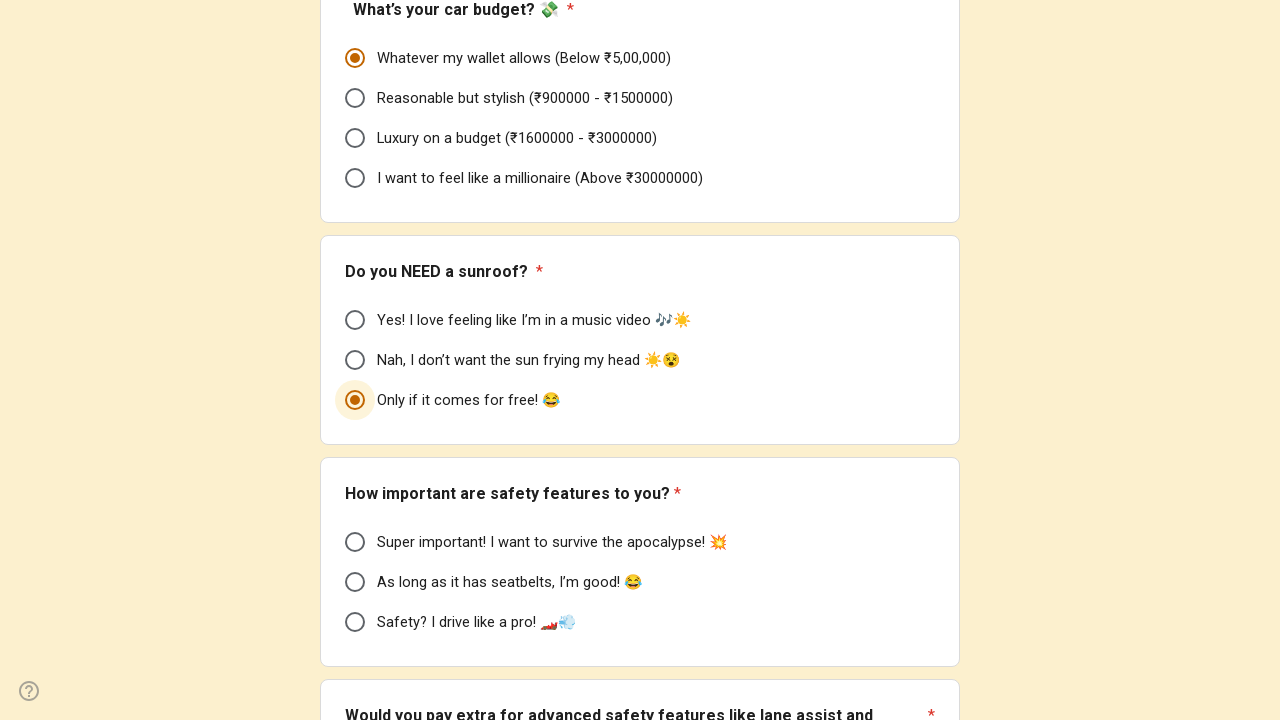

Located 3 options for question 7
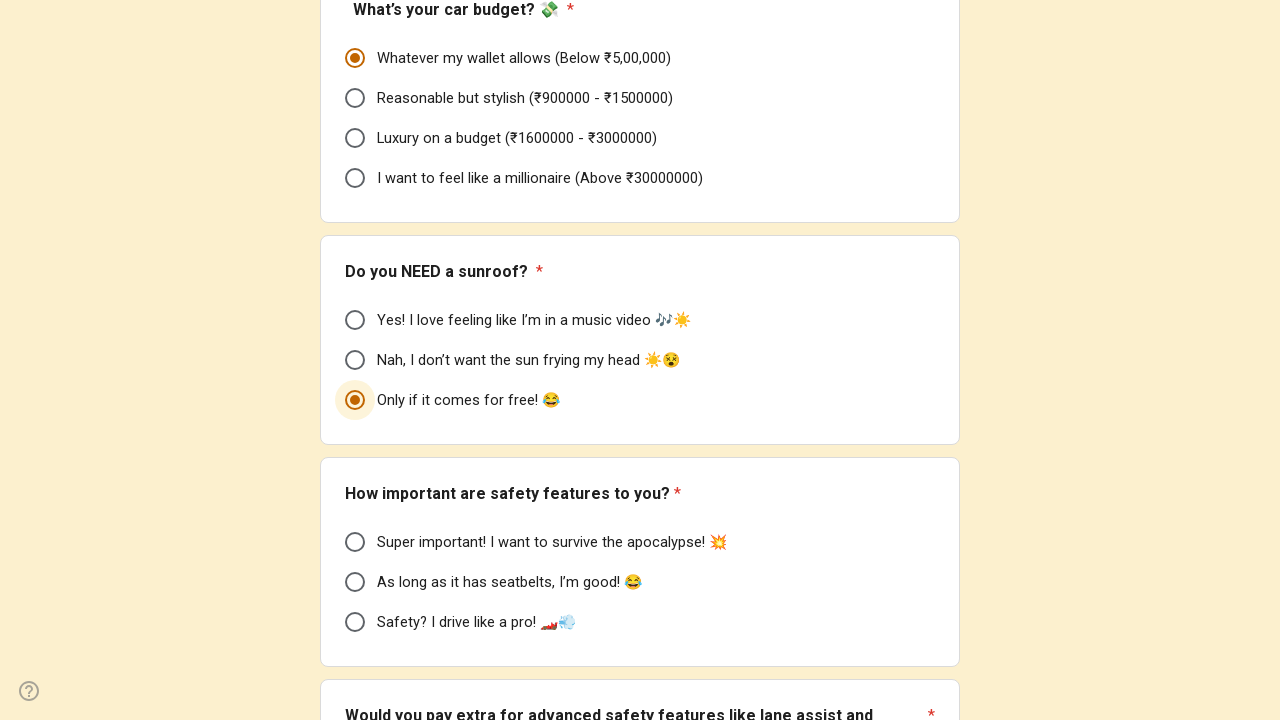

Selected option 1 for question 7 at (355, 542) on div[role='radiogroup'] >> nth=6 >> div[role='radio'] >> nth=0
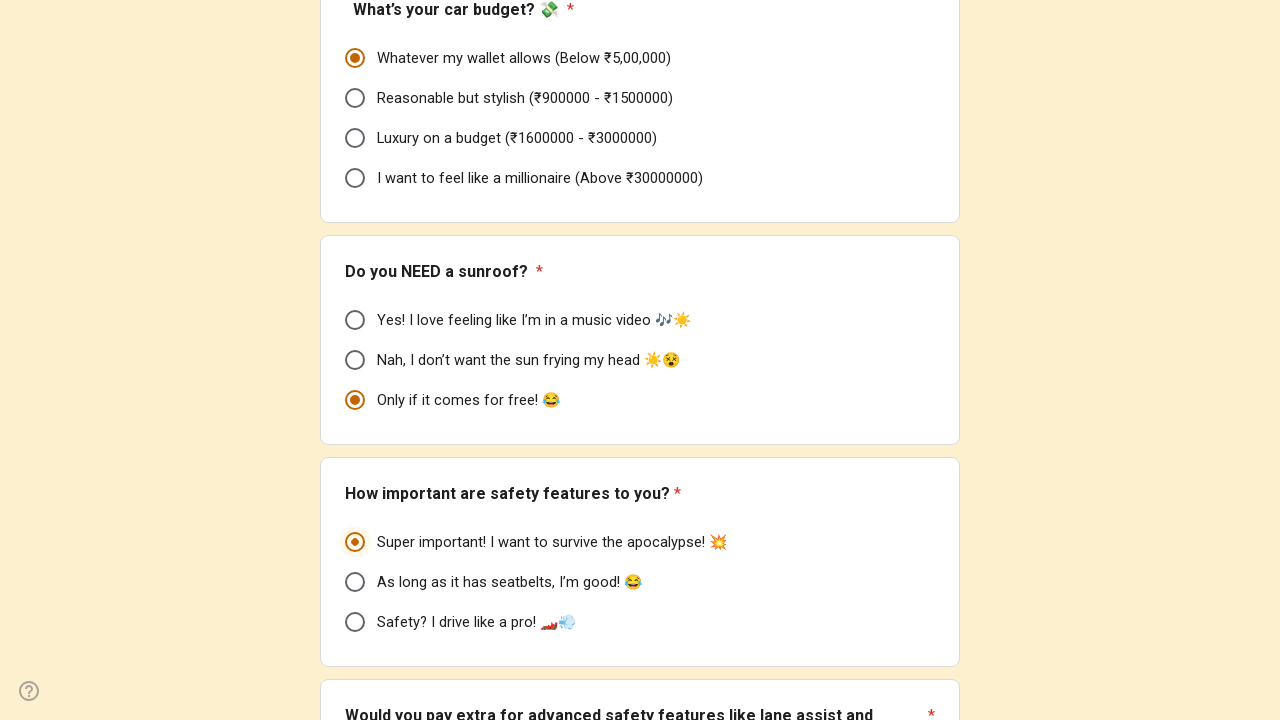

Waited 100ms before next question
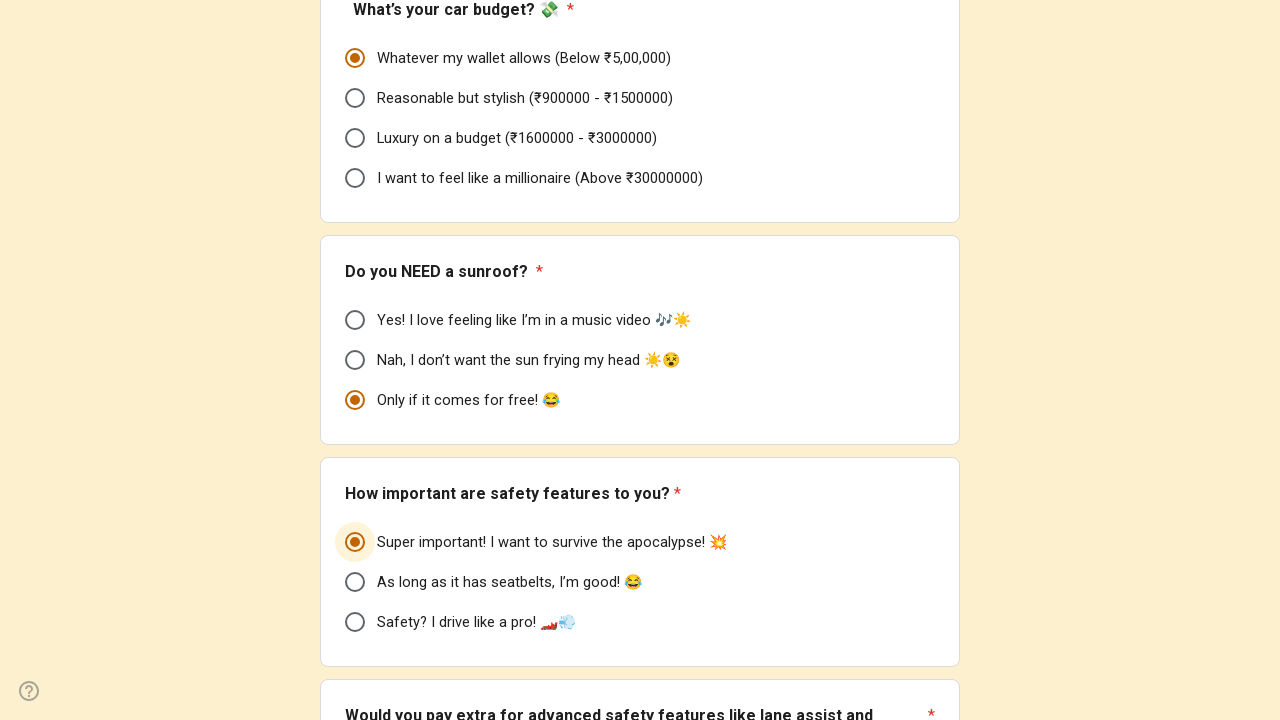

Scrolled question 8 into view
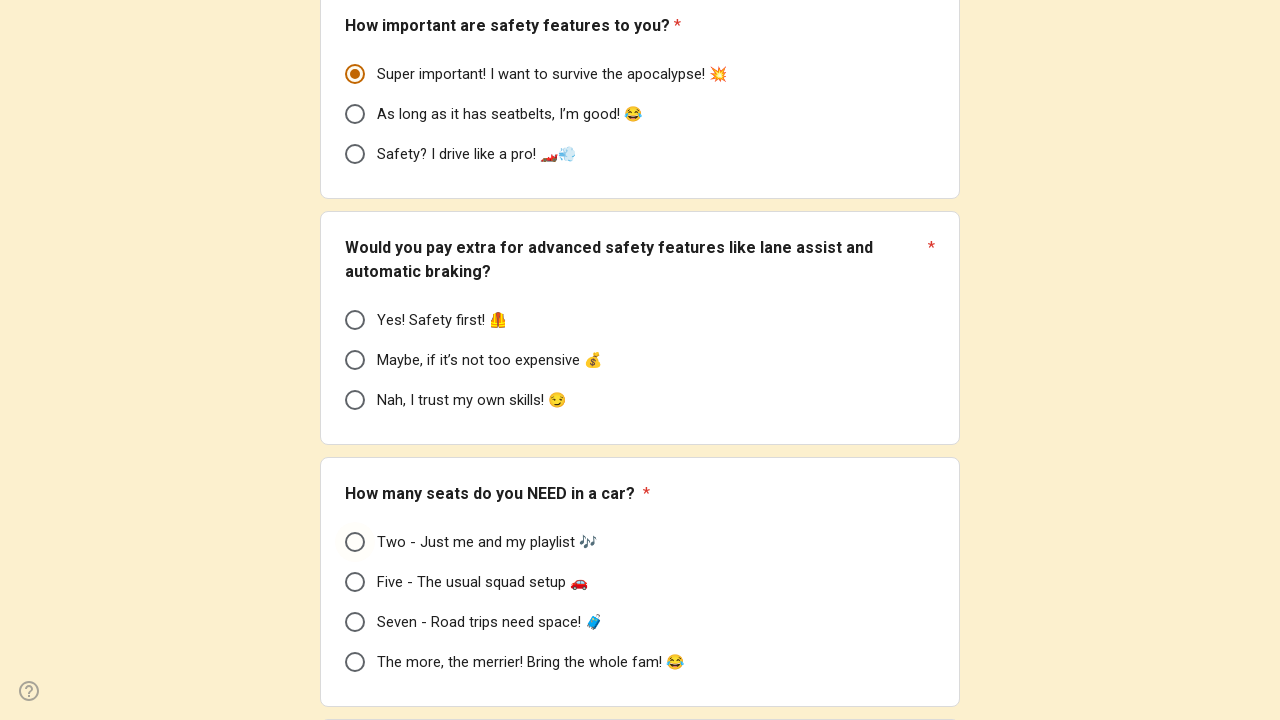

Located 3 options for question 8
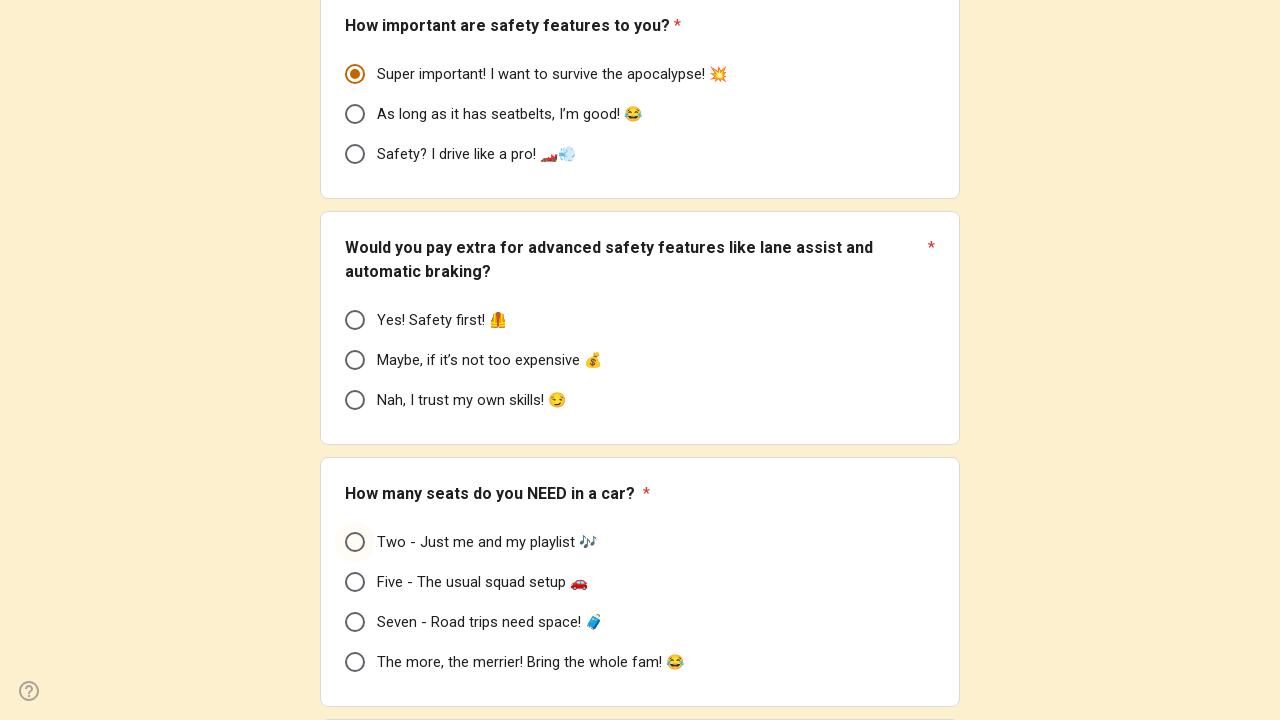

Selected option 2 for question 8 at (355, 360) on div[role='radiogroup'] >> nth=7 >> div[role='radio'] >> nth=1
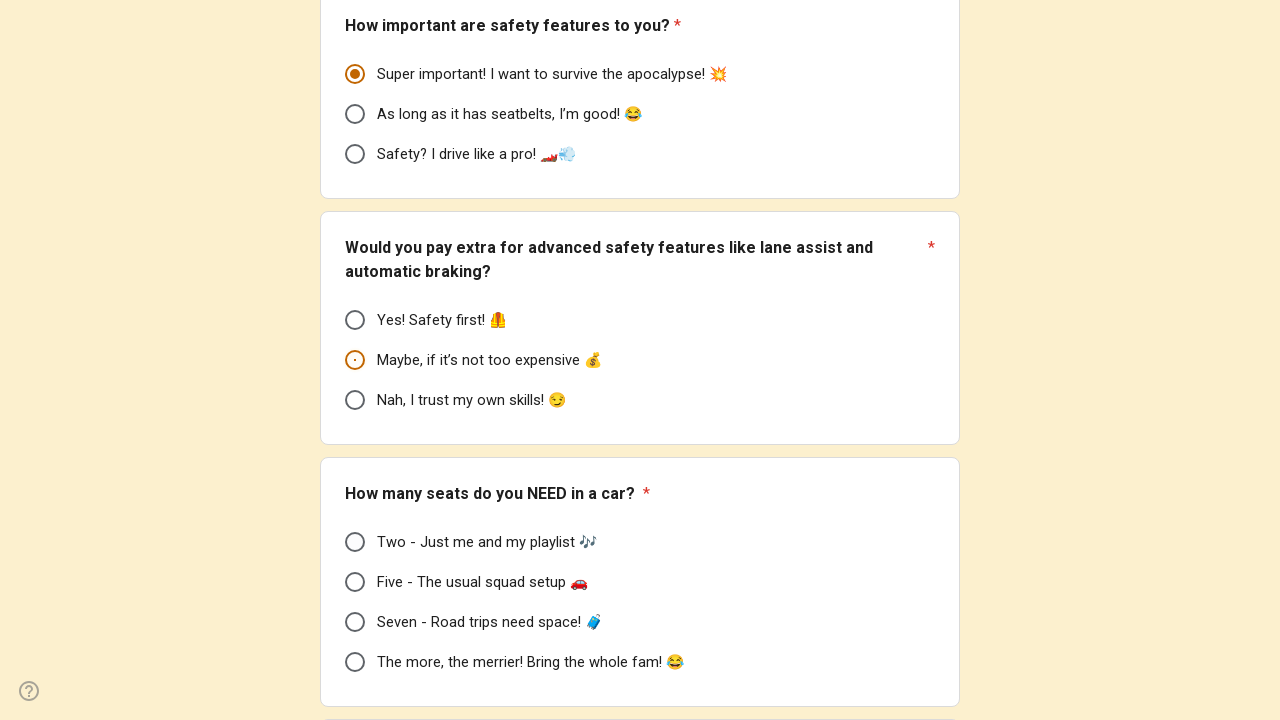

Waited 100ms before next question
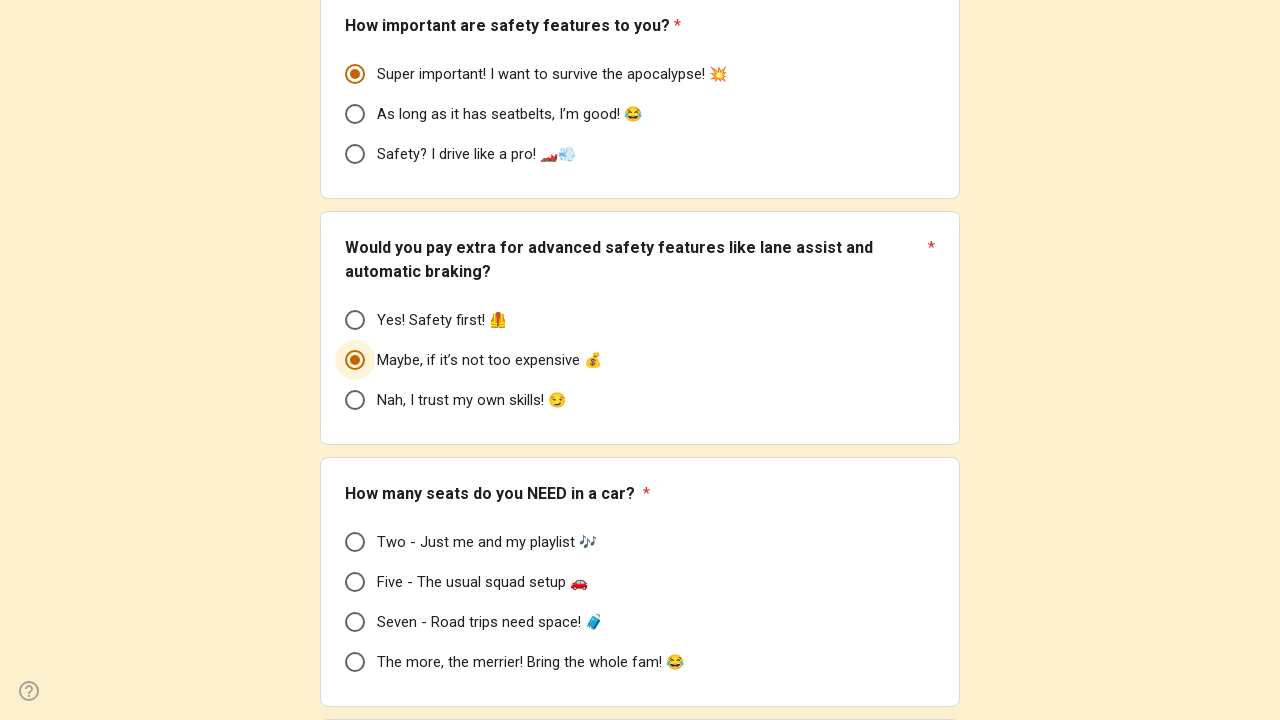

Scrolled question 9 into view
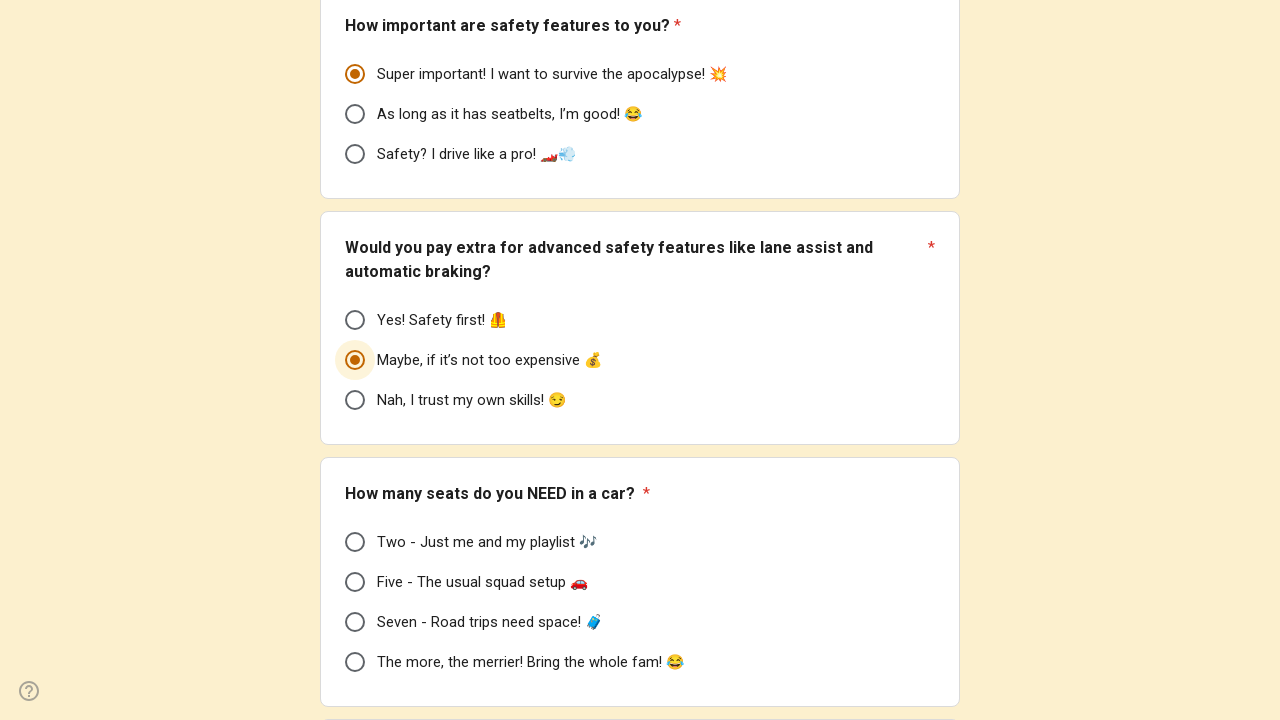

Located 4 options for question 9
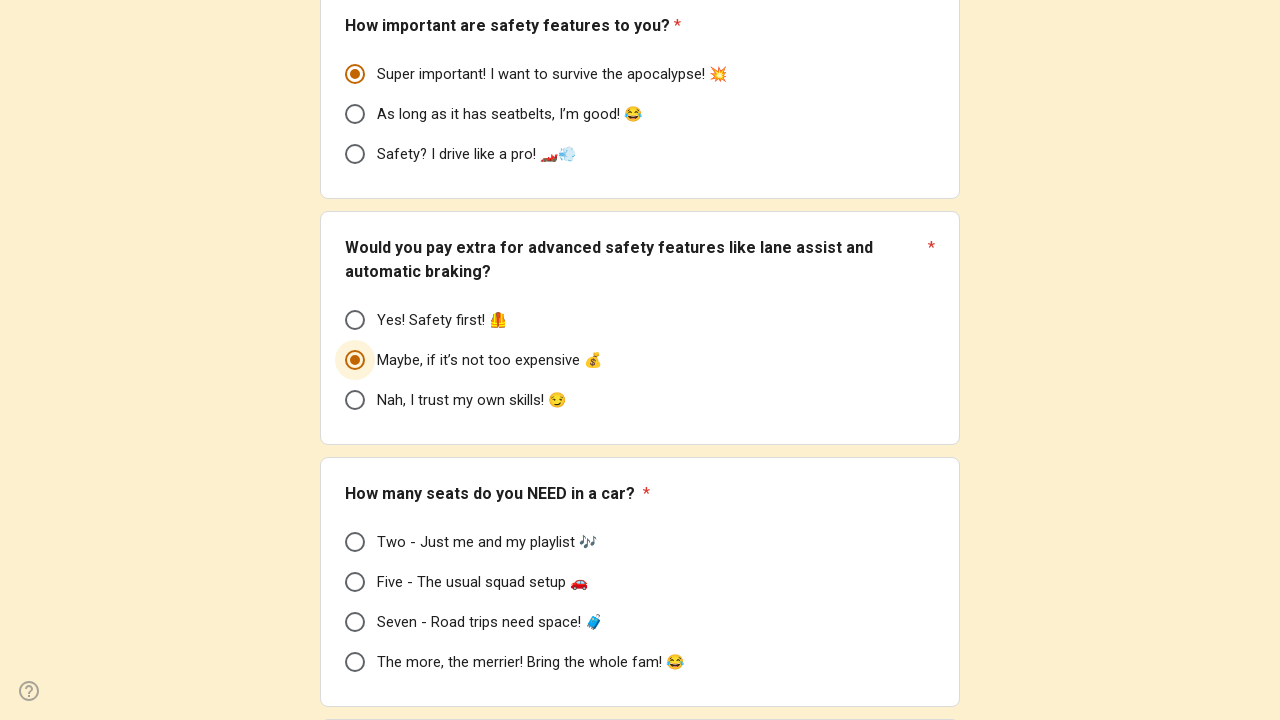

Selected option 1 for question 9 at (355, 542) on div[role='radiogroup'] >> nth=8 >> div[role='radio'] >> nth=0
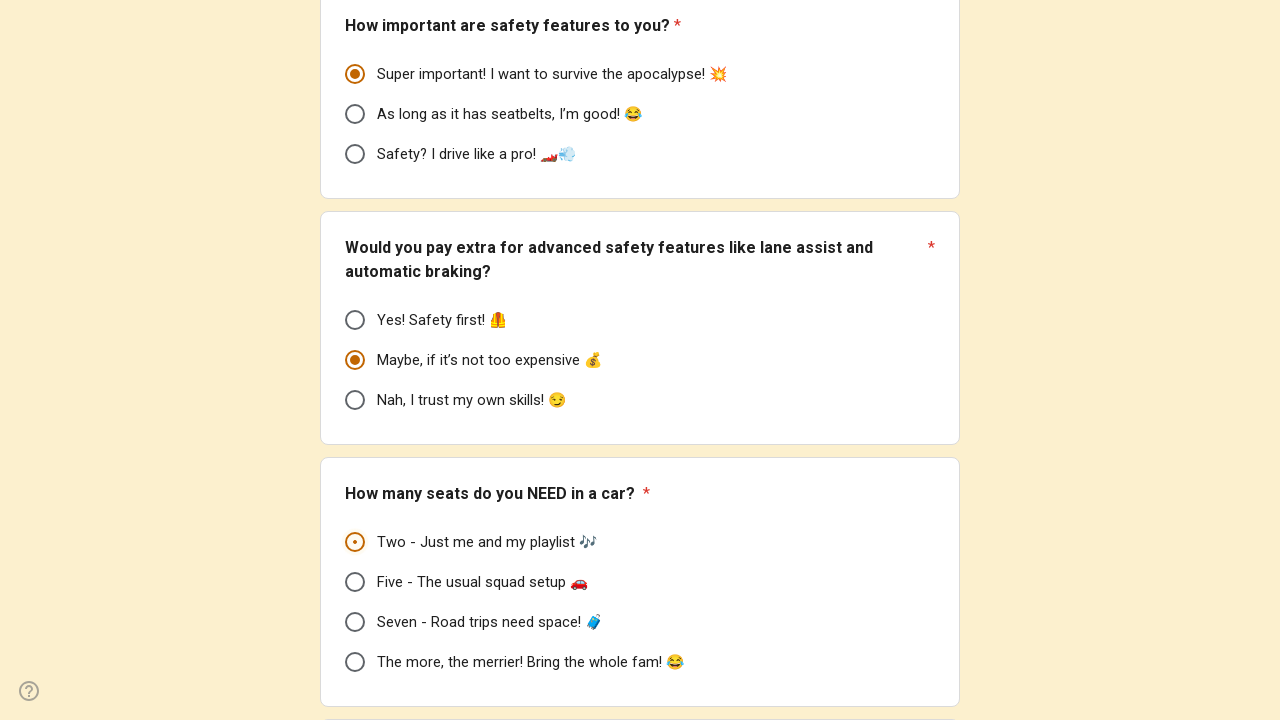

Waited 100ms before next question
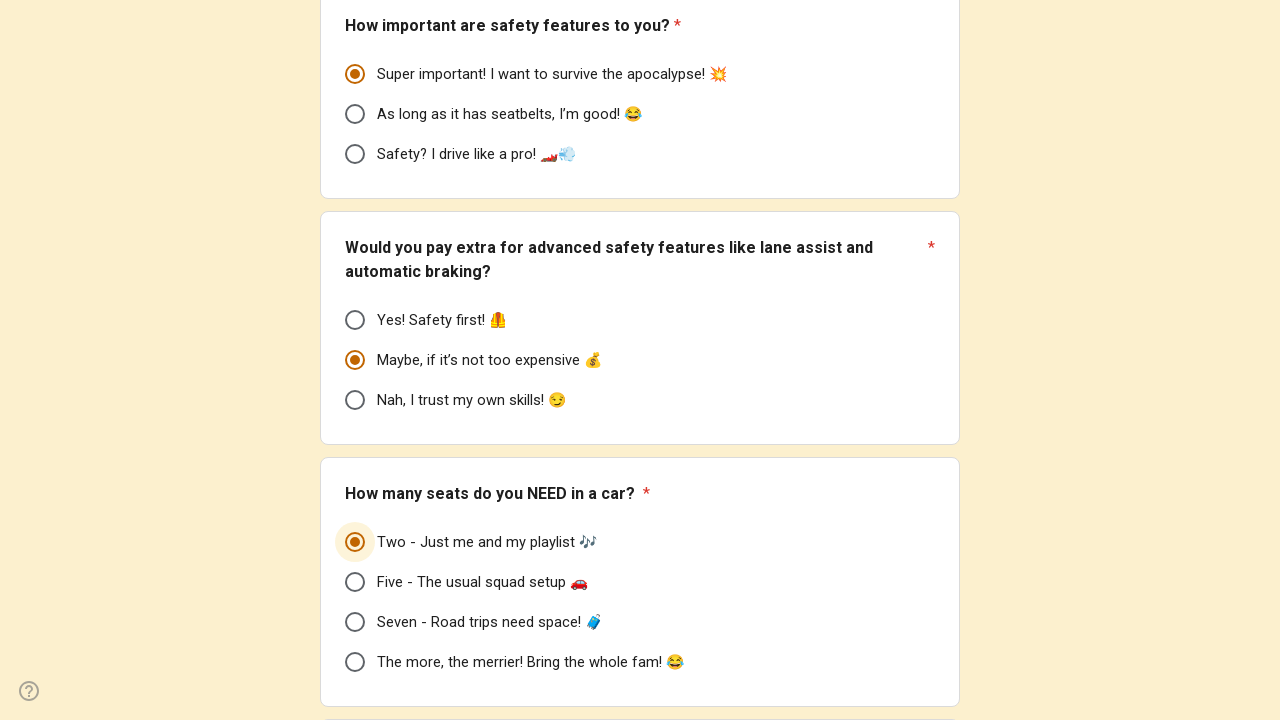

Scrolled question 10 into view
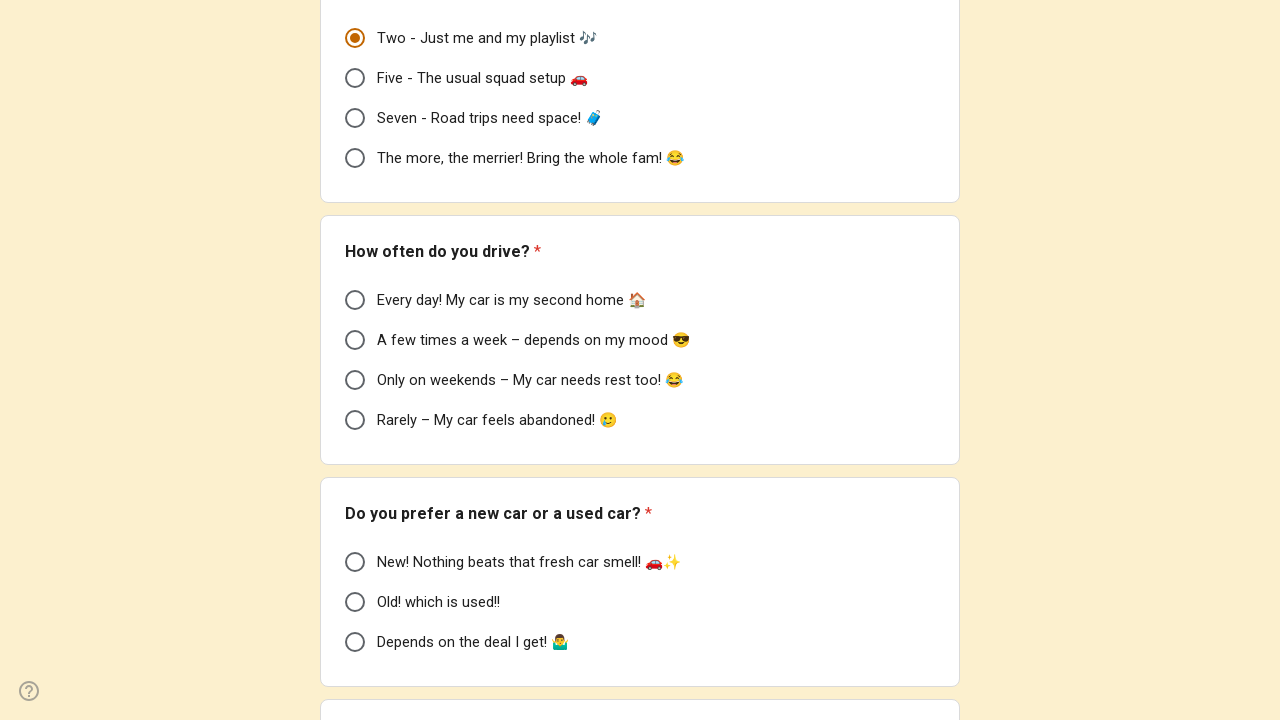

Located 4 options for question 10
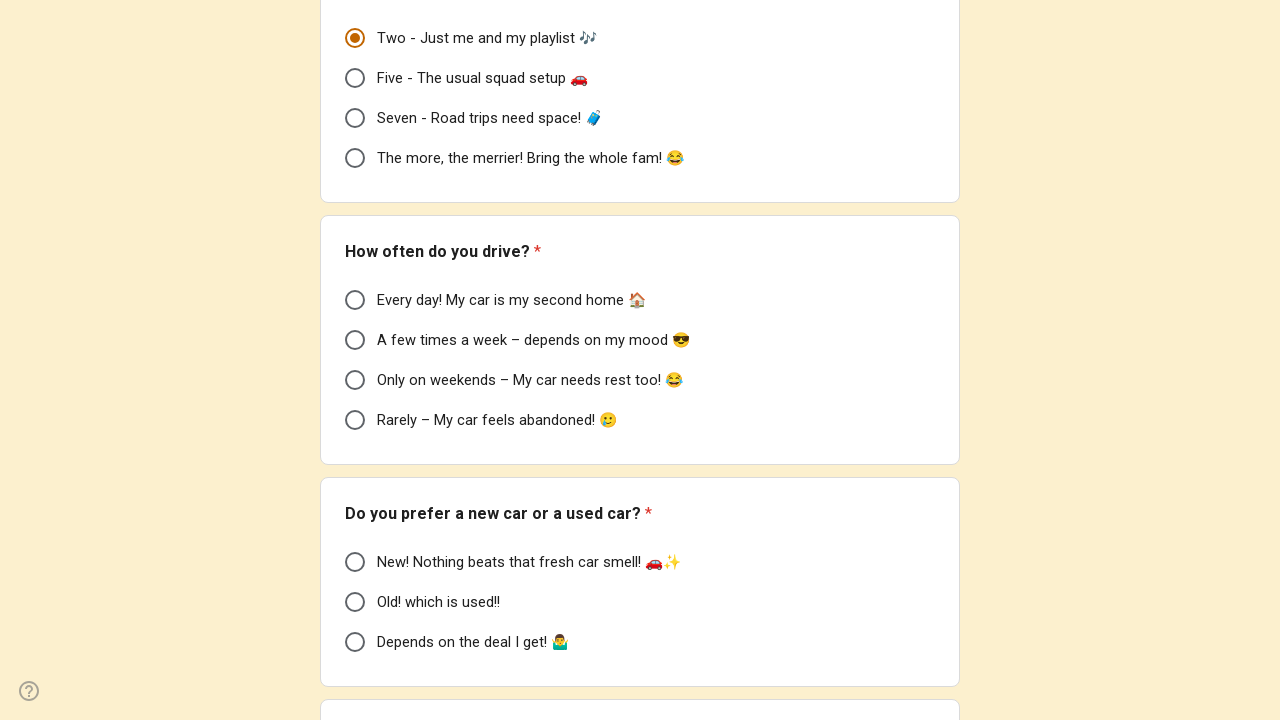

Selected option 2 for question 10 at (355, 340) on div[role='radiogroup'] >> nth=9 >> div[role='radio'] >> nth=1
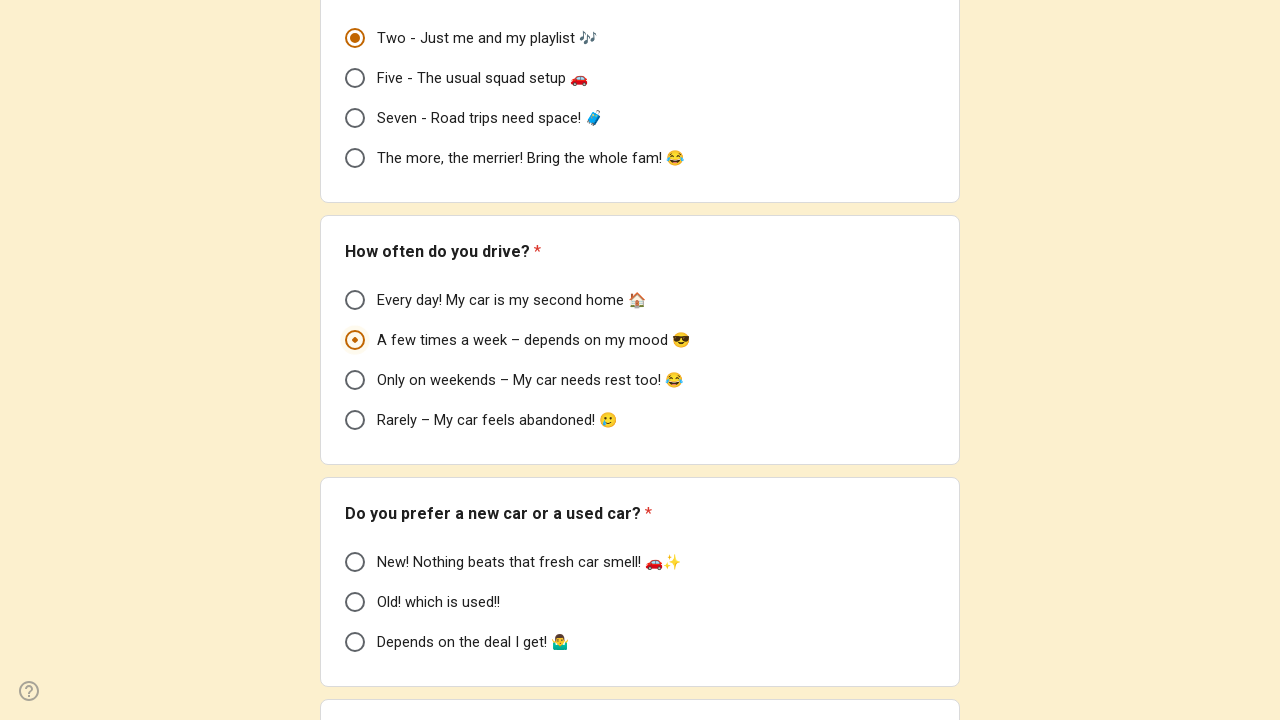

Waited 100ms before next question
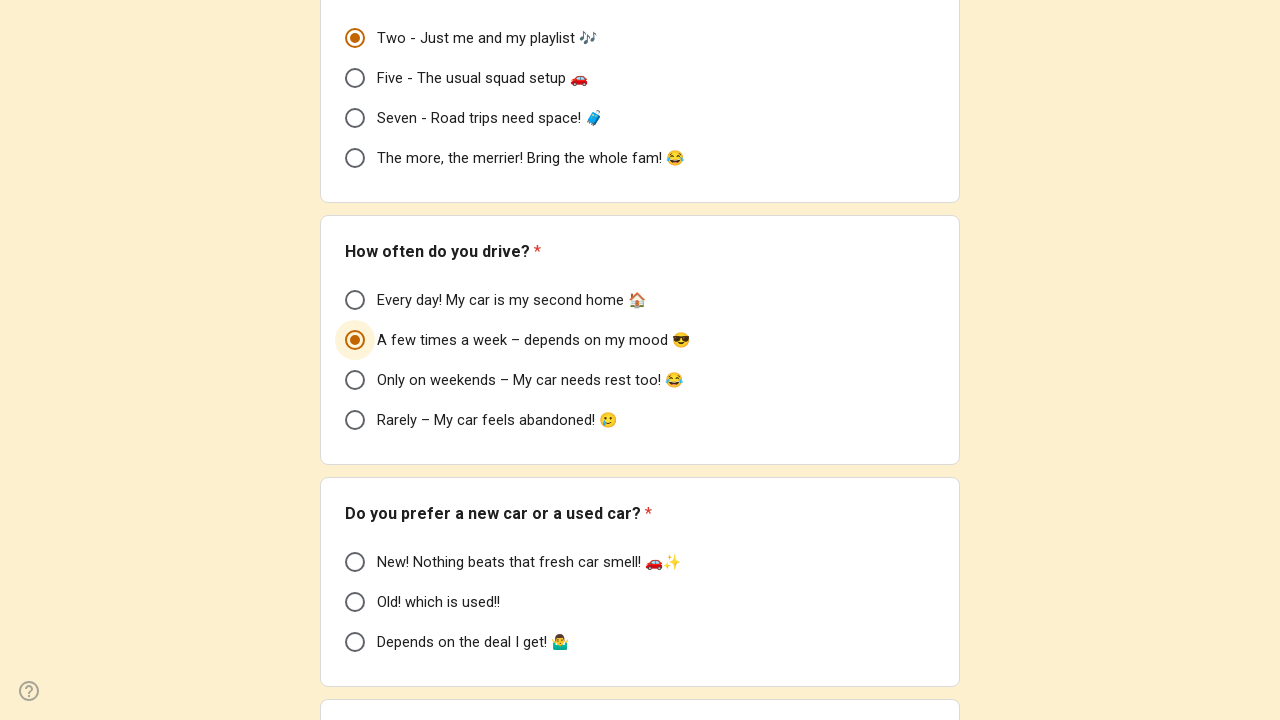

Scrolled question 11 into view
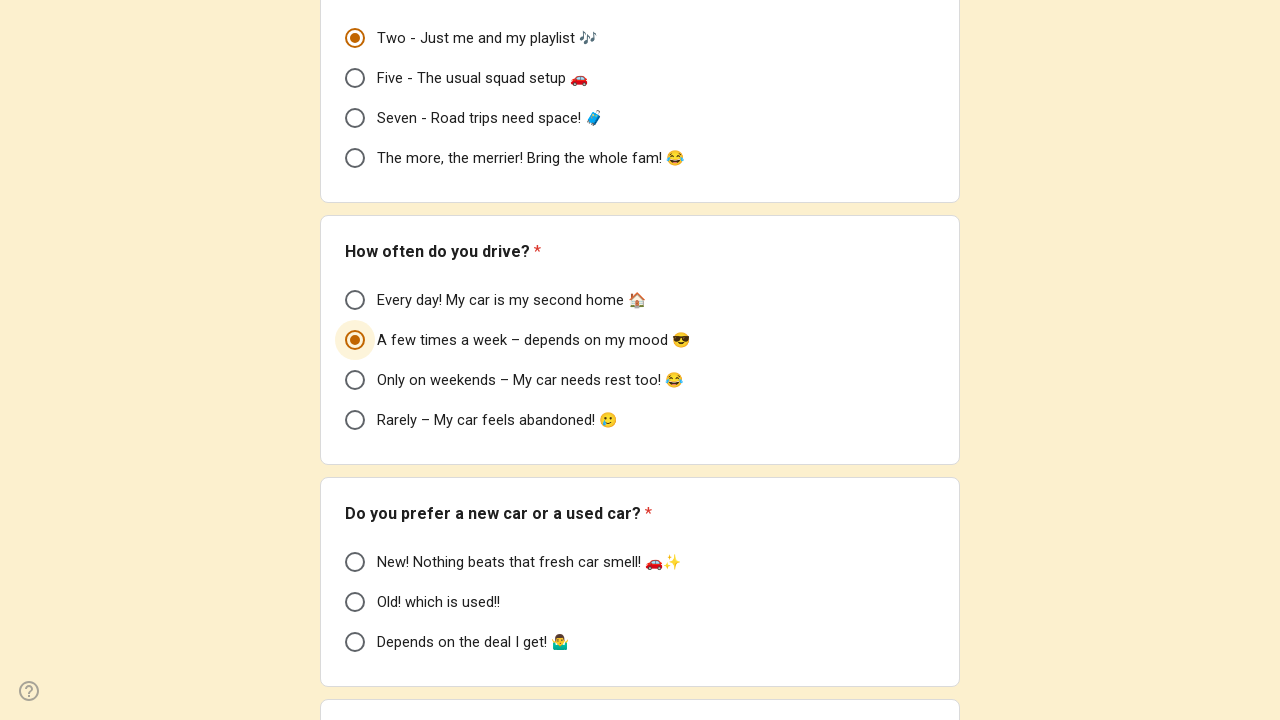

Located 3 options for question 11
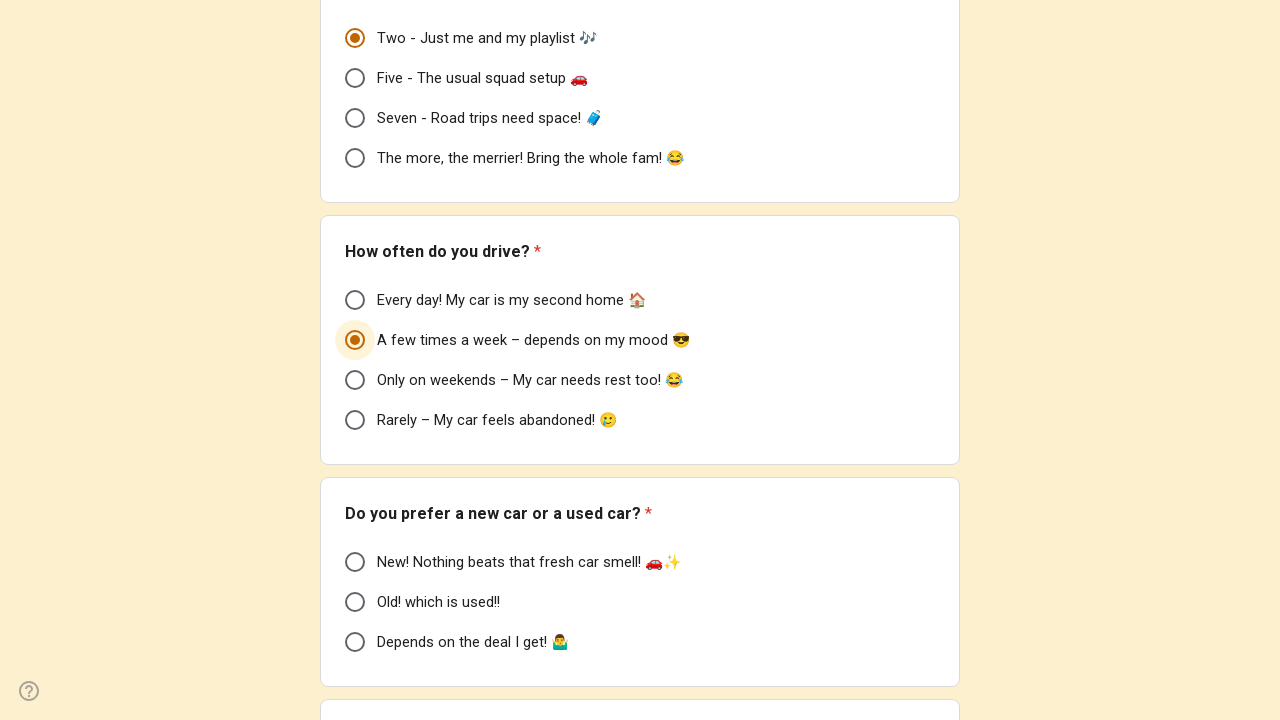

Selected option 2 for question 11 at (355, 602) on div[role='radiogroup'] >> nth=10 >> div[role='radio'] >> nth=1
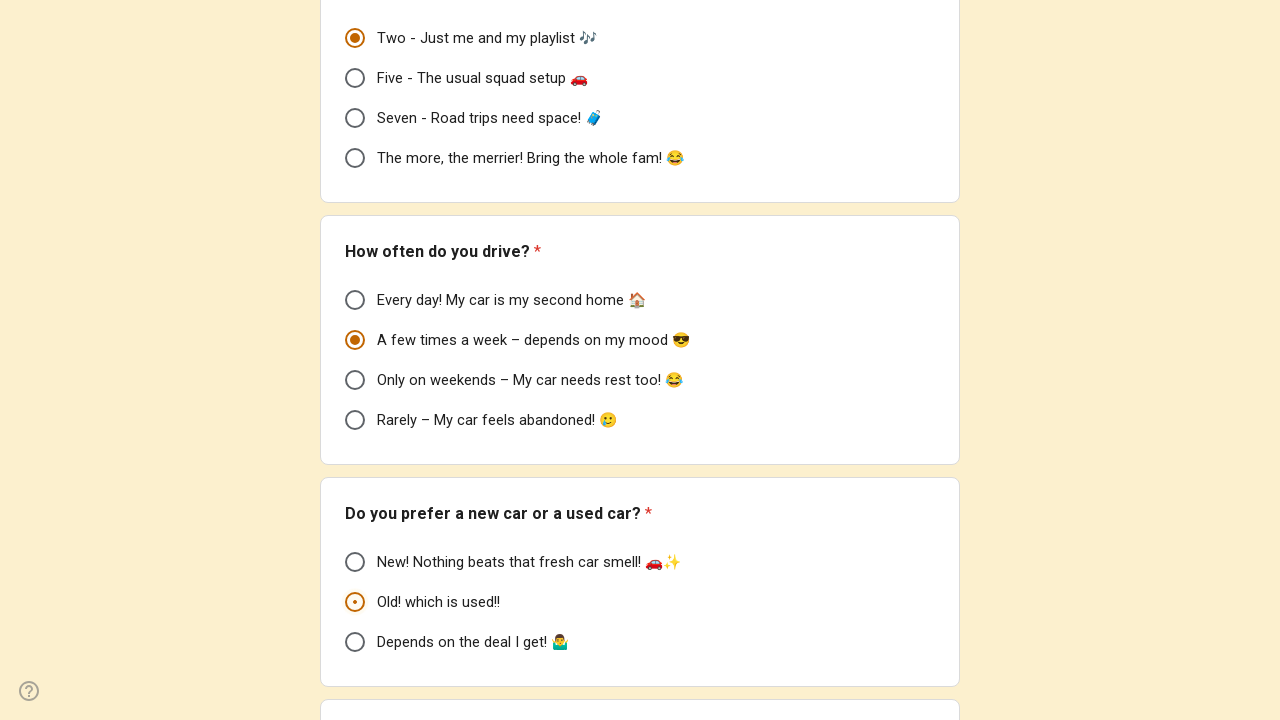

Waited 100ms before next question
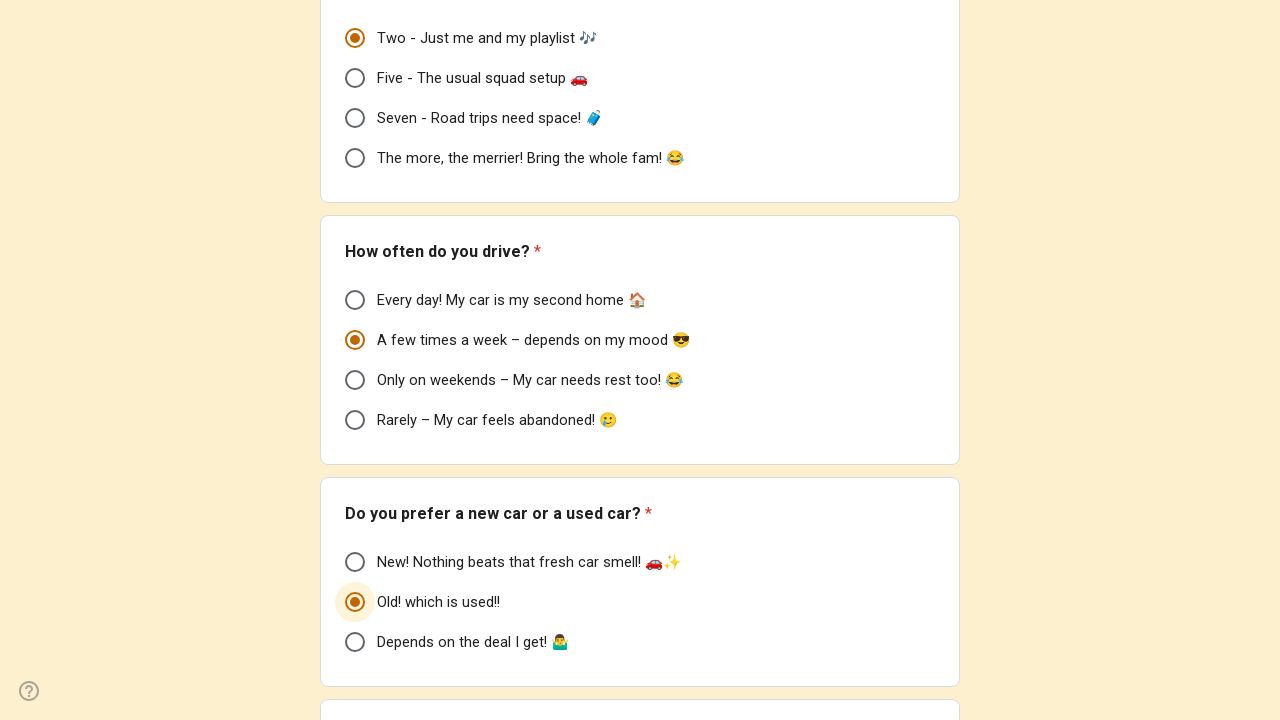

Scrolled question 12 into view
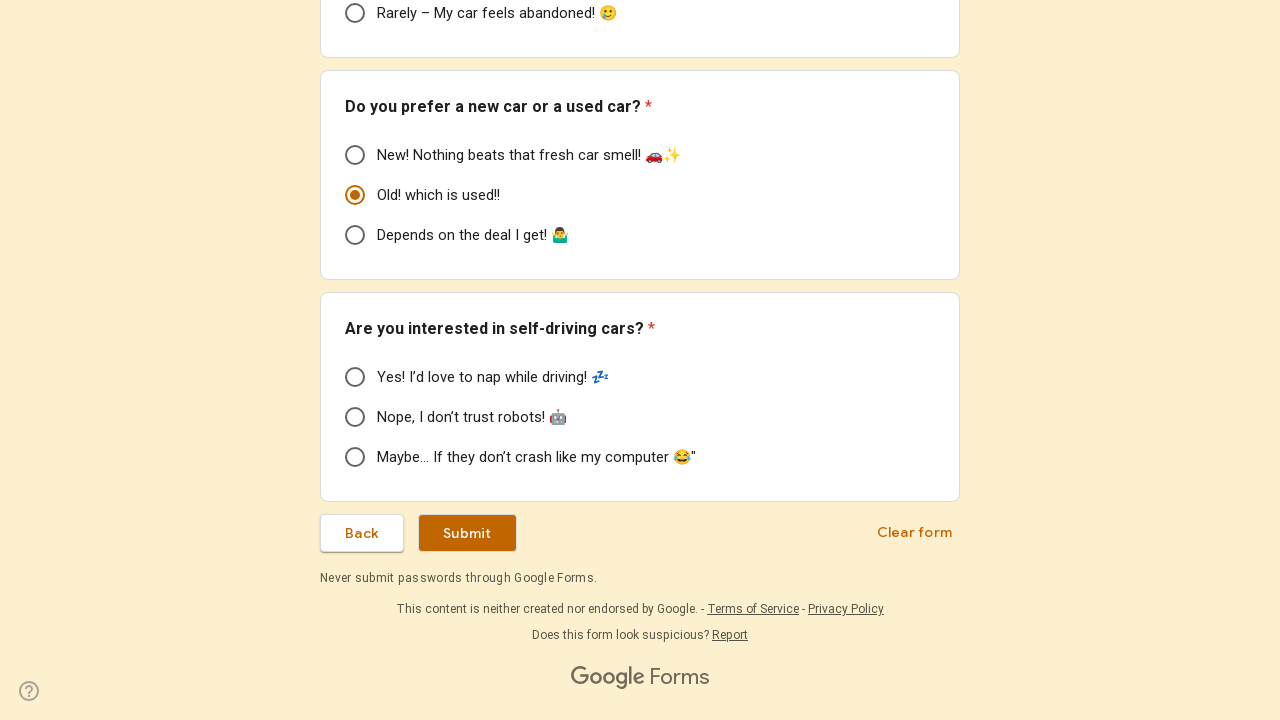

Located 3 options for question 12
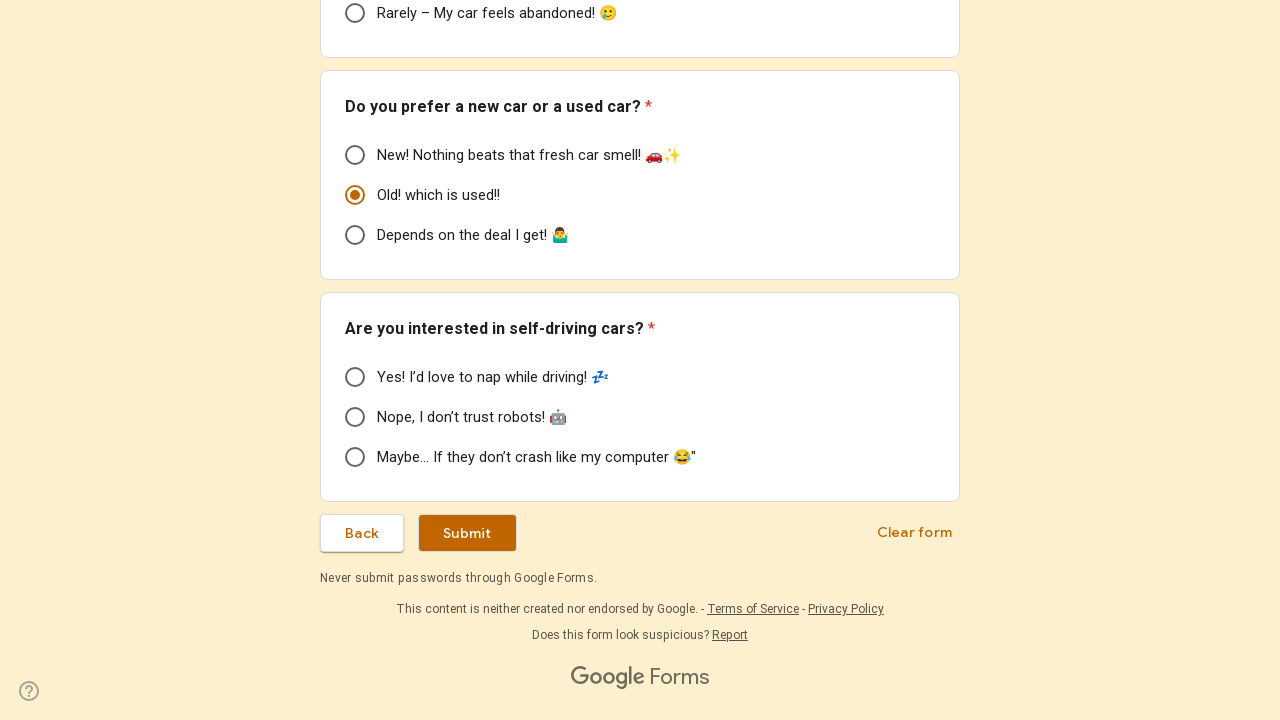

Selected option 3 for question 12 at (355, 457) on div[role='radiogroup'] >> nth=11 >> div[role='radio'] >> nth=2
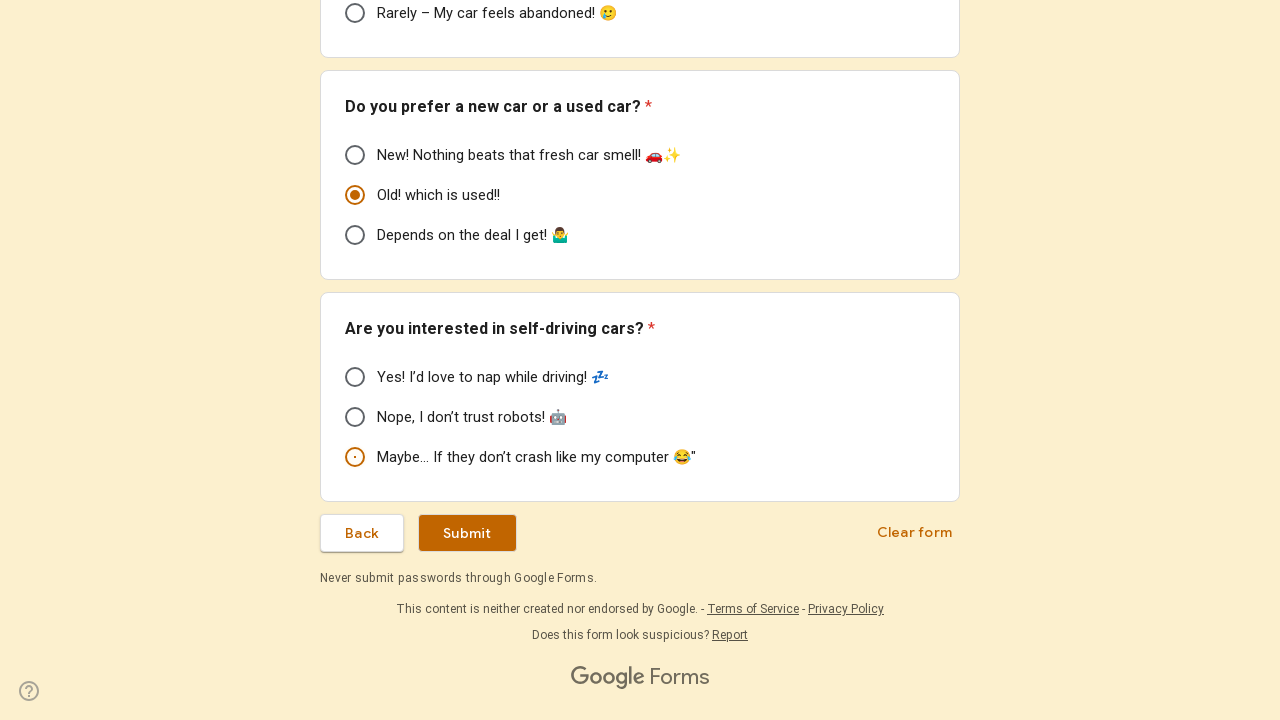

Waited 100ms before next question
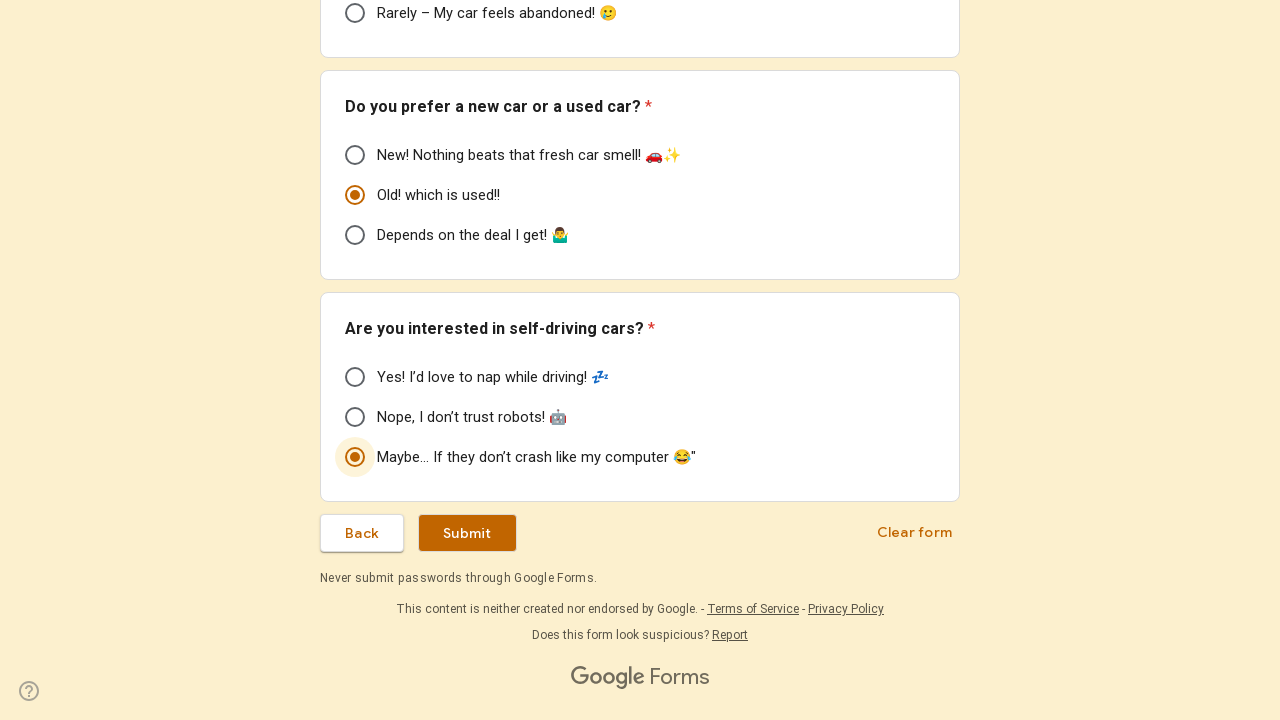

Scrolled to bottom of form
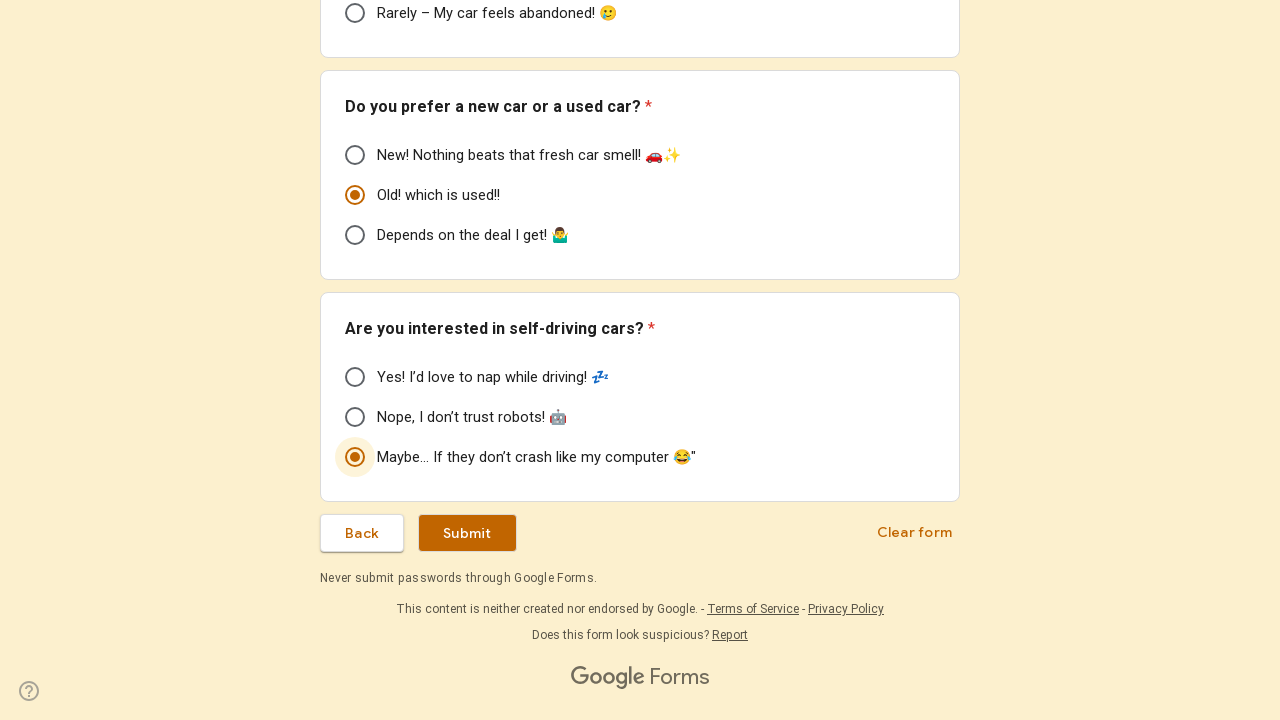

Waited 500ms before submitting
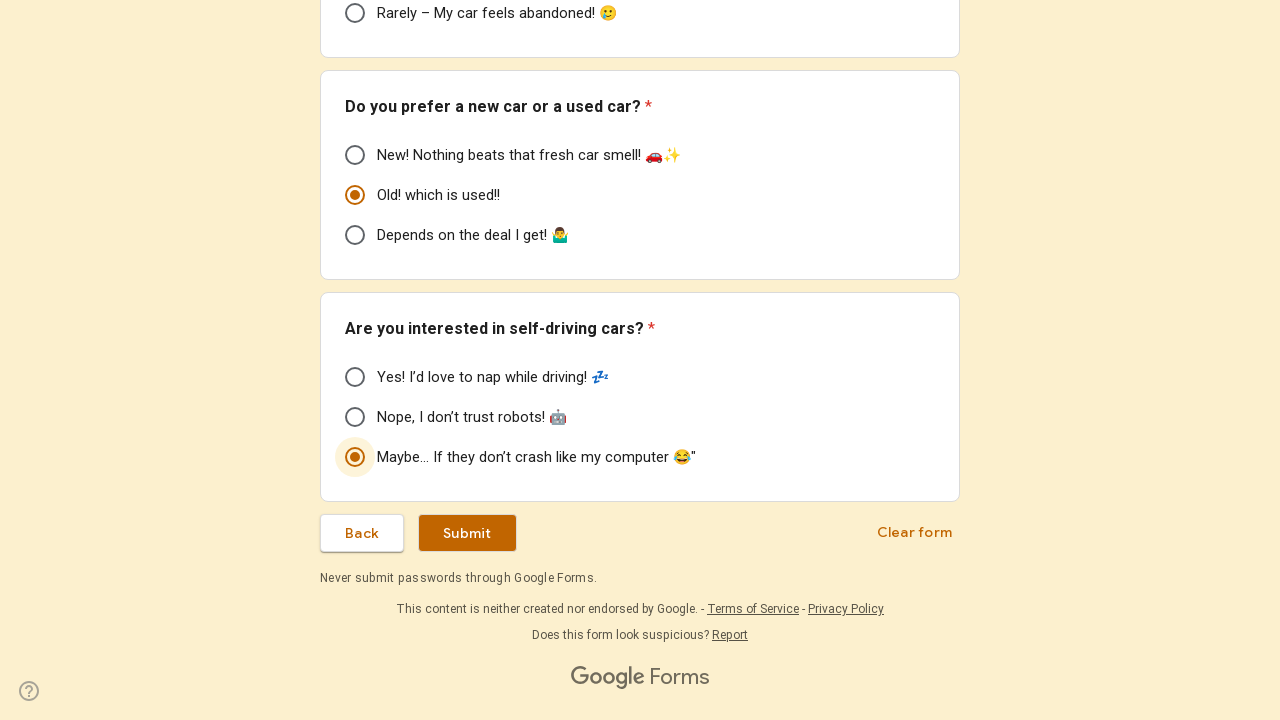

Clicked Submit button to submit the form at (467, 533) on xpath=//span[text()='Submit']/..
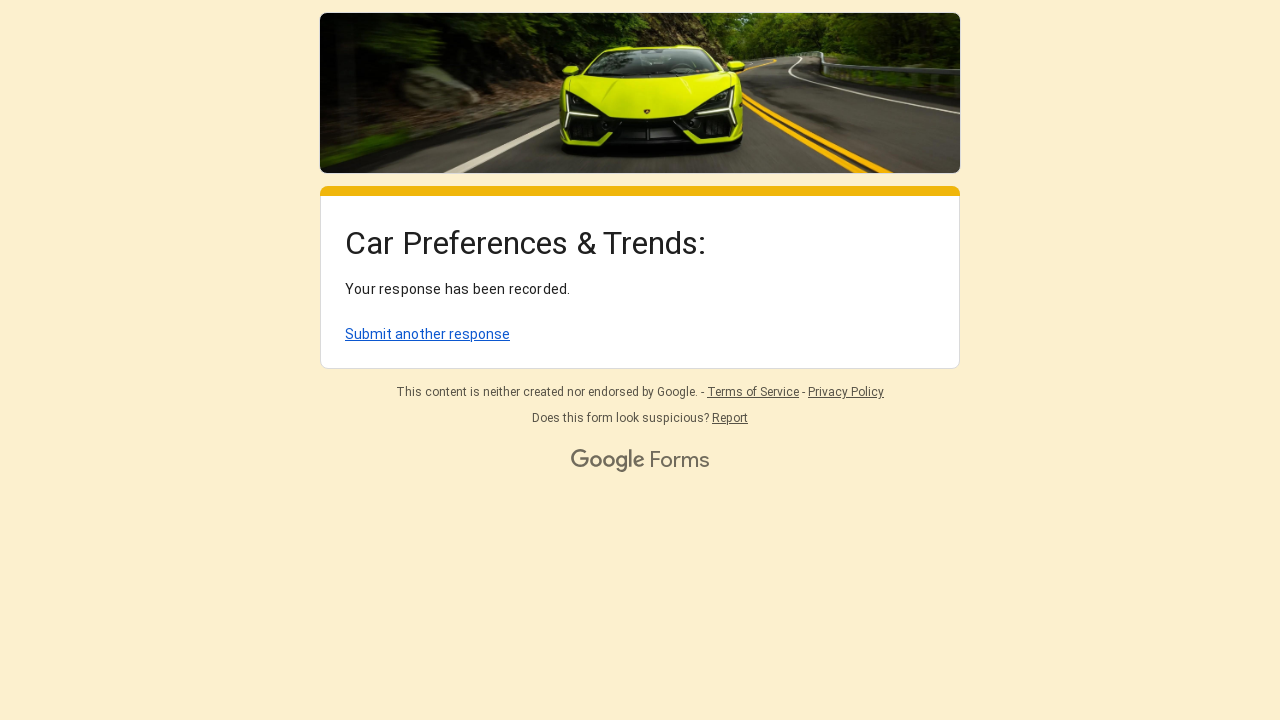

Waited 1 second for form submission confirmation
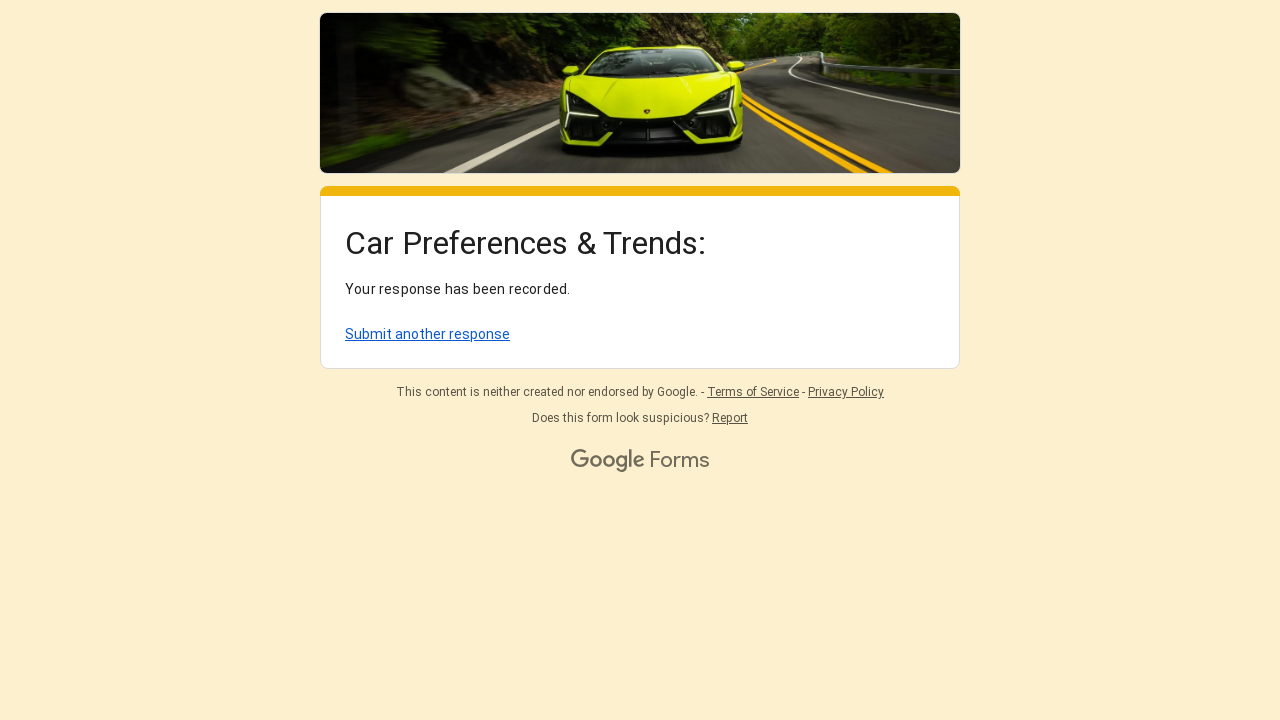

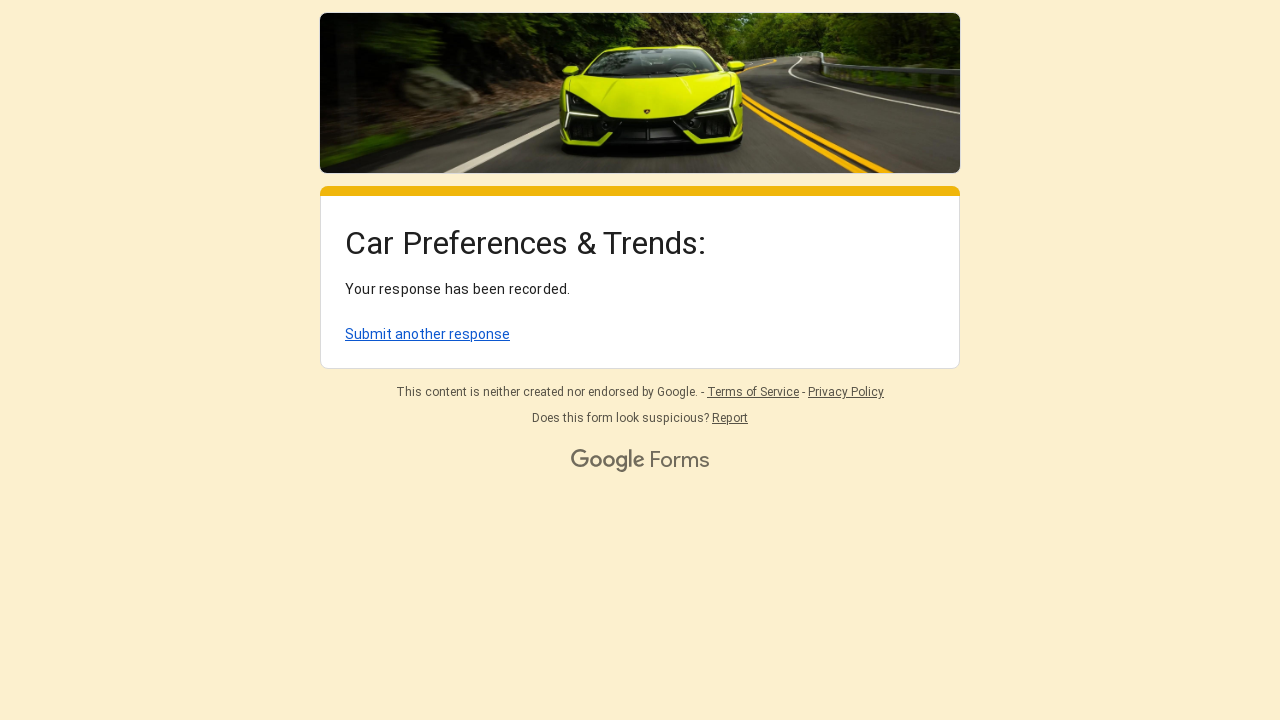